Tests jQuery UI date picker by navigating to a past date (May 2023) and selecting a specific day

Starting URL: https://jqueryui.com/datepicker/

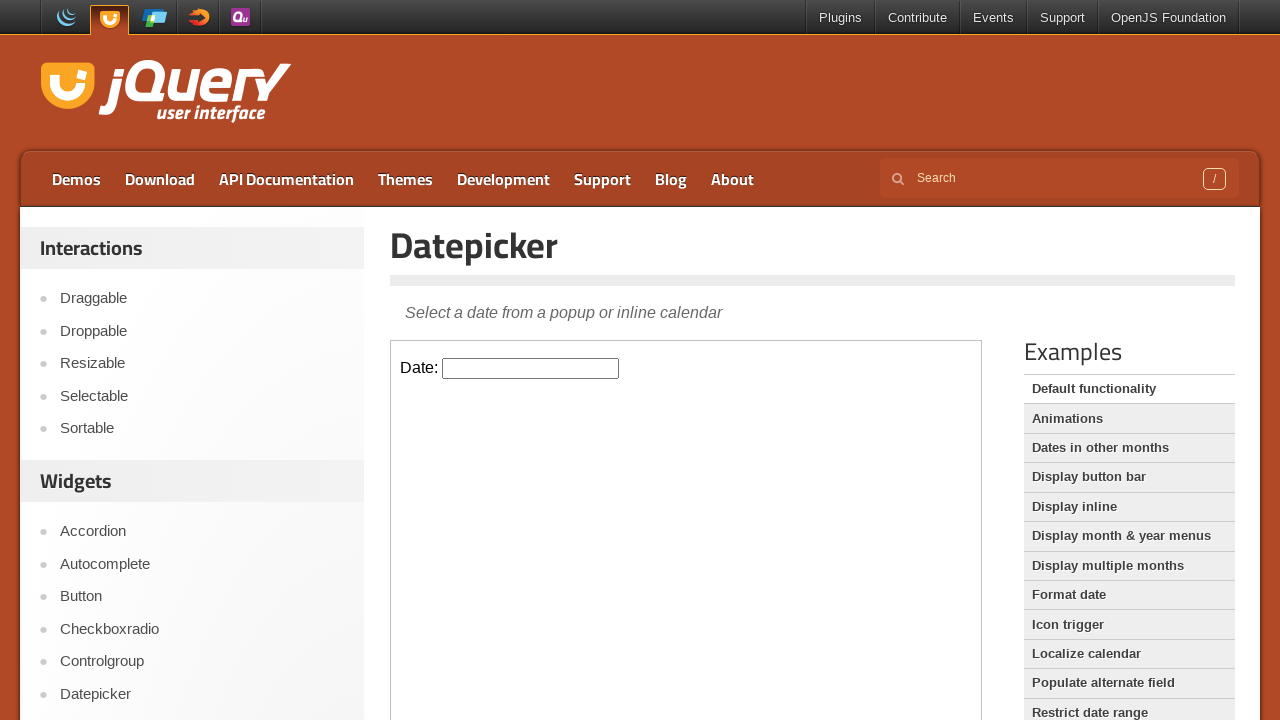

Located and switched to the date picker iframe
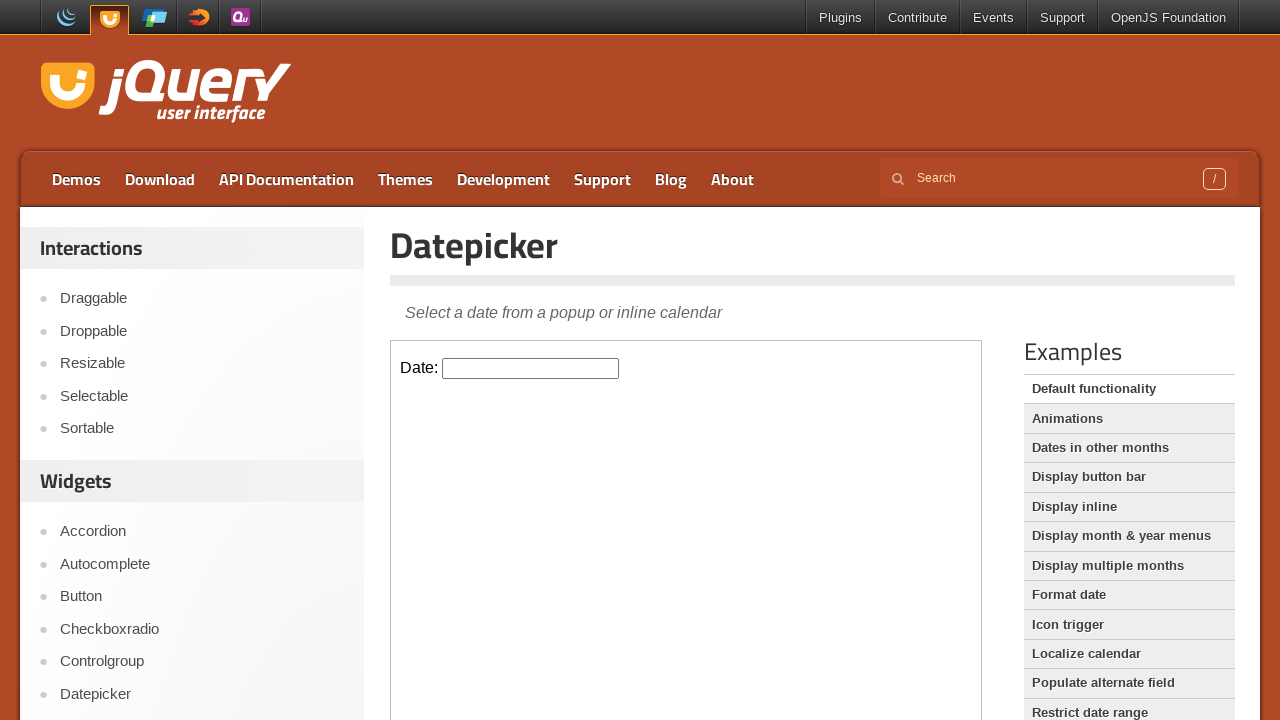

Clicked on the date picker input to open the calendar at (531, 368) on iframe >> nth=0 >> internal:control=enter-frame >> input#datepicker
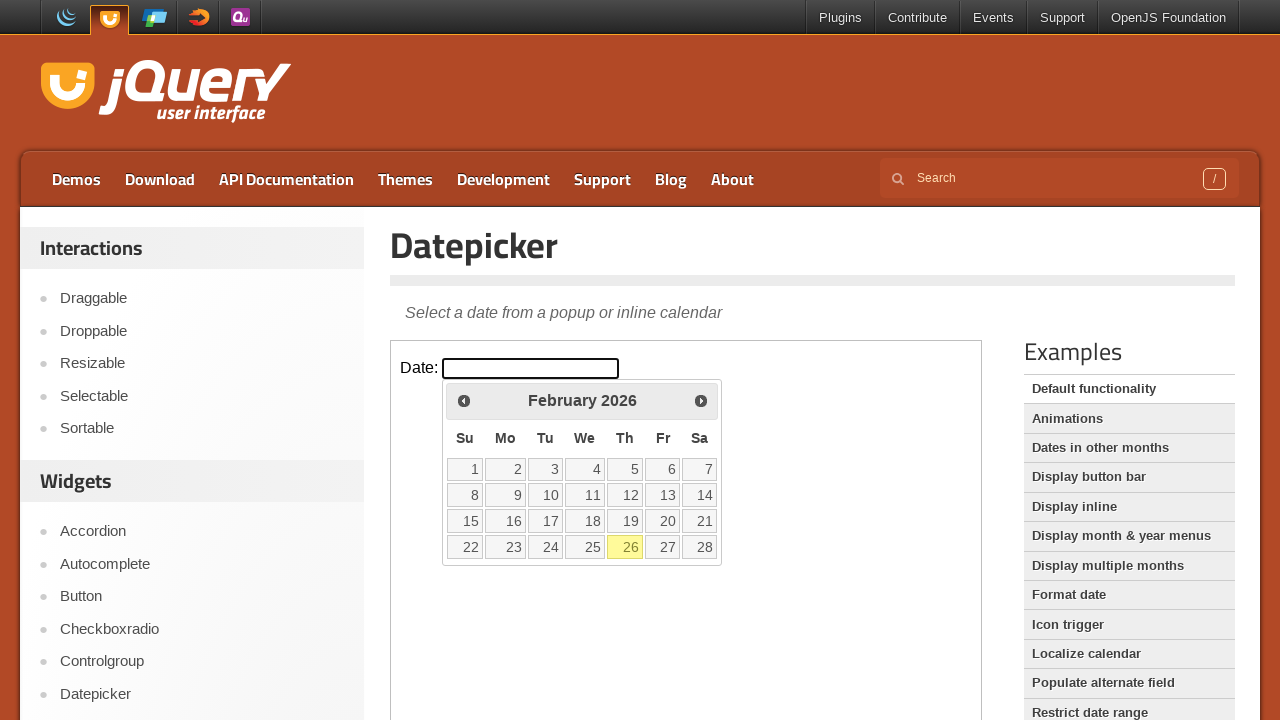

Retrieved current month 'February' and year '2026'
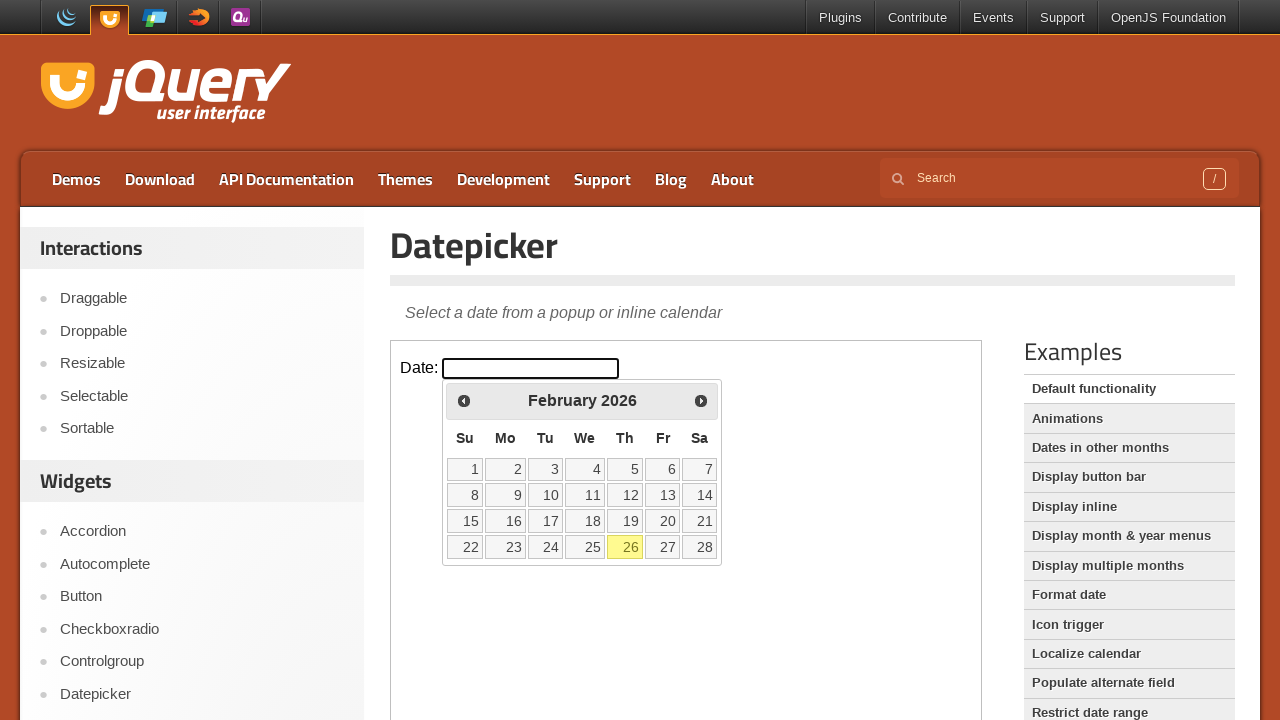

Clicked previous month button to navigate backwards at (464, 400) on iframe >> nth=0 >> internal:control=enter-frame >> span.ui-icon.ui-icon-circle-t
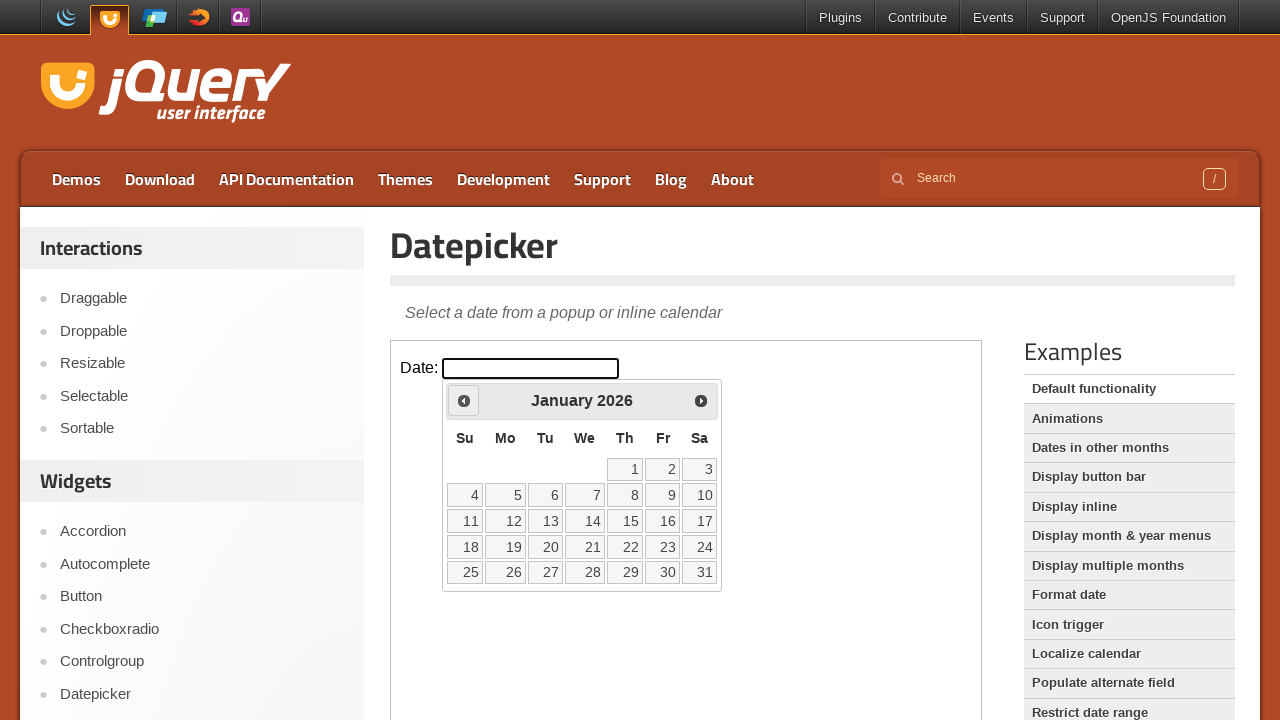

Retrieved current month 'January' and year '2026'
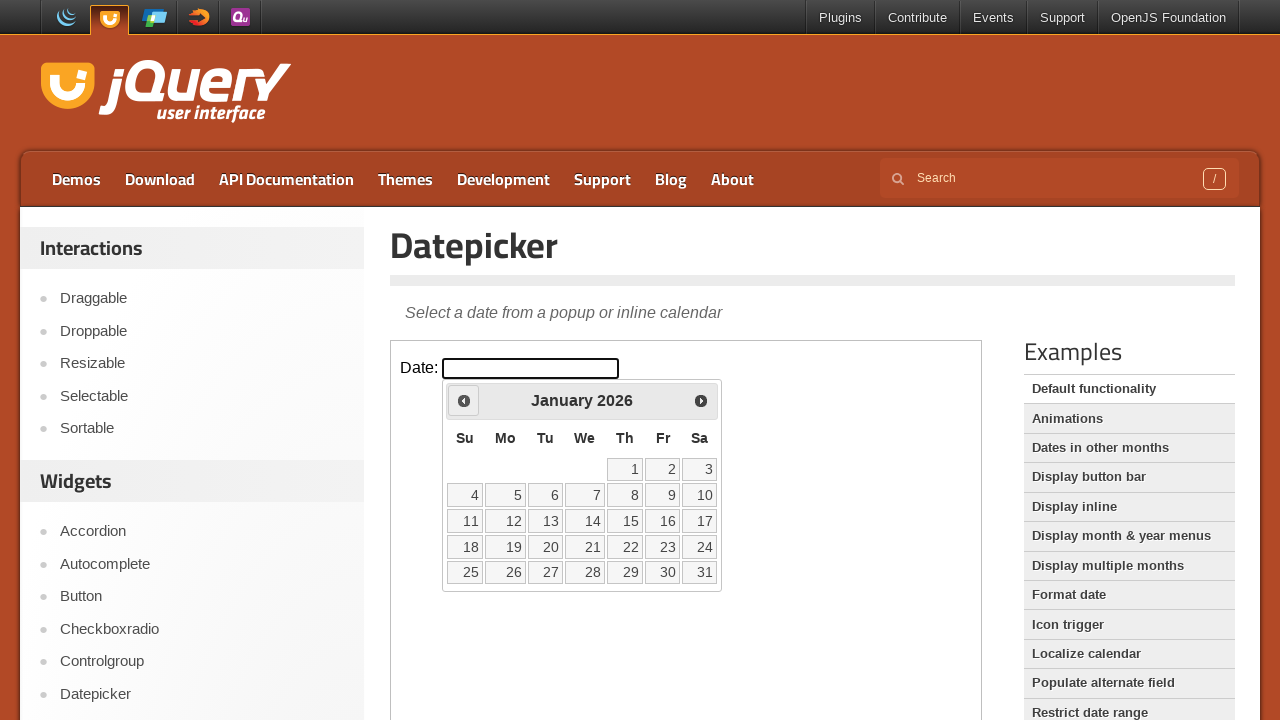

Clicked previous month button to navigate backwards at (464, 400) on iframe >> nth=0 >> internal:control=enter-frame >> span.ui-icon.ui-icon-circle-t
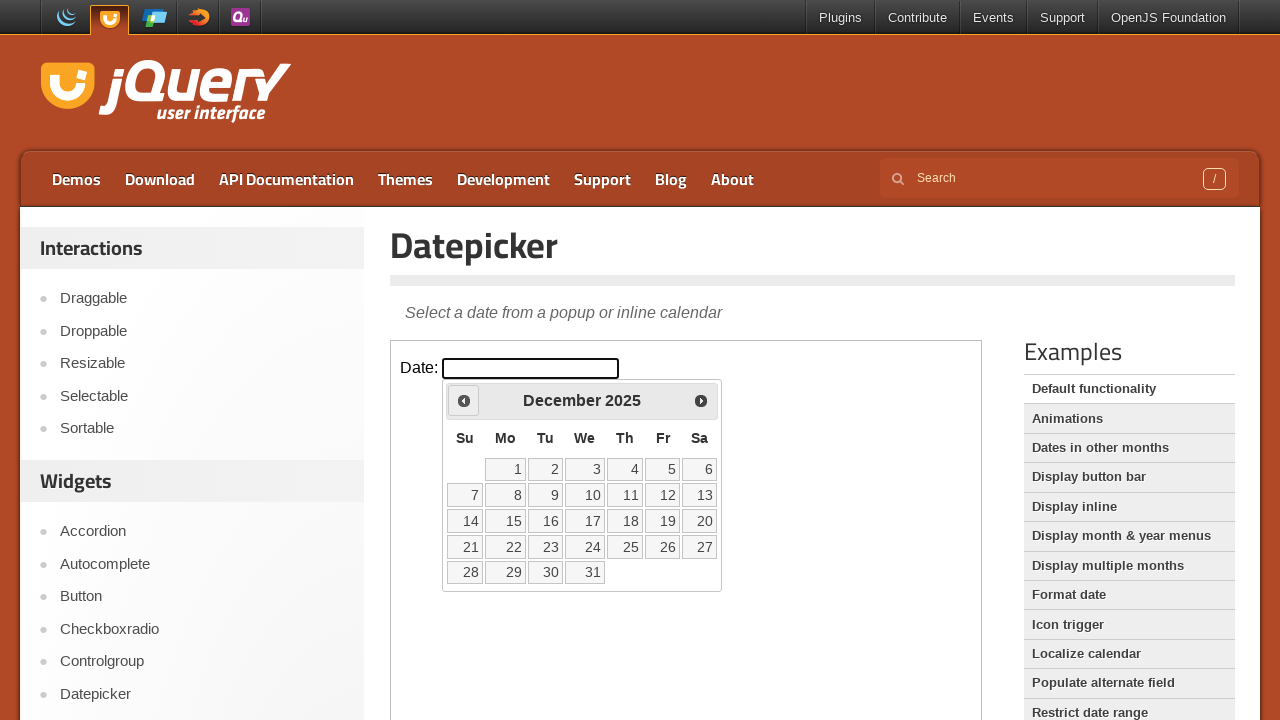

Retrieved current month 'December' and year '2025'
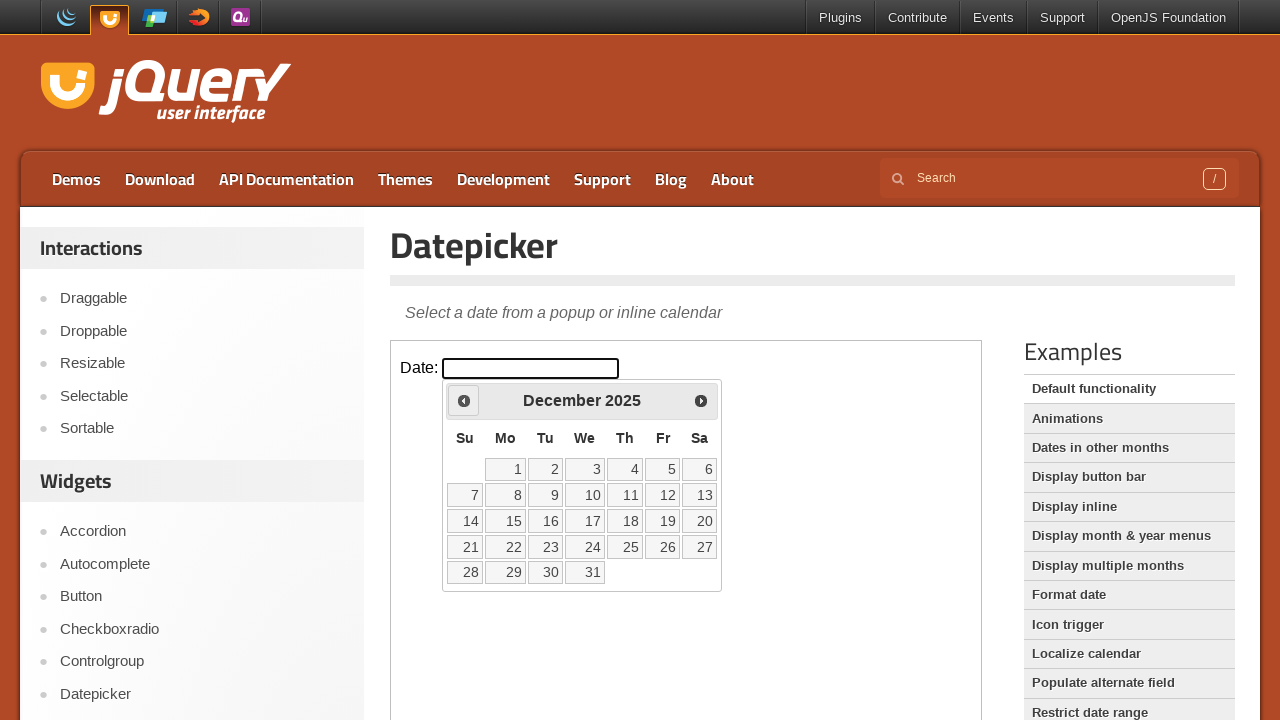

Clicked previous month button to navigate backwards at (464, 400) on iframe >> nth=0 >> internal:control=enter-frame >> span.ui-icon.ui-icon-circle-t
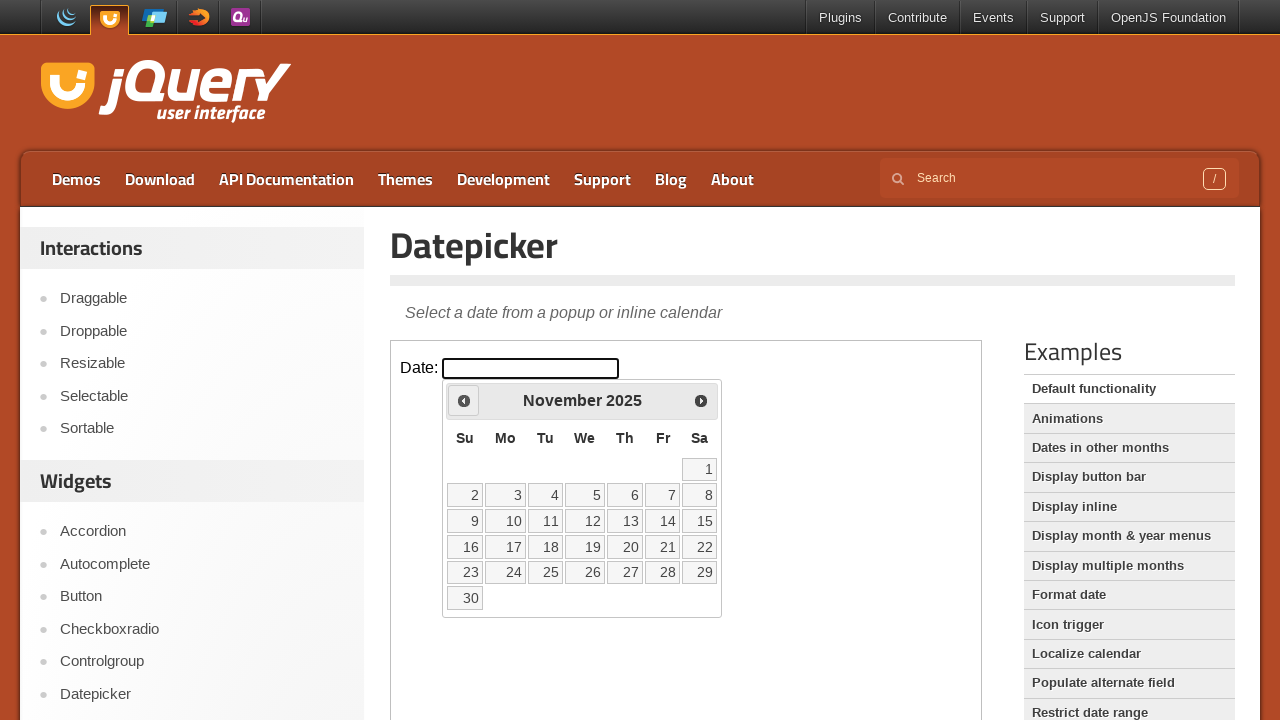

Retrieved current month 'November' and year '2025'
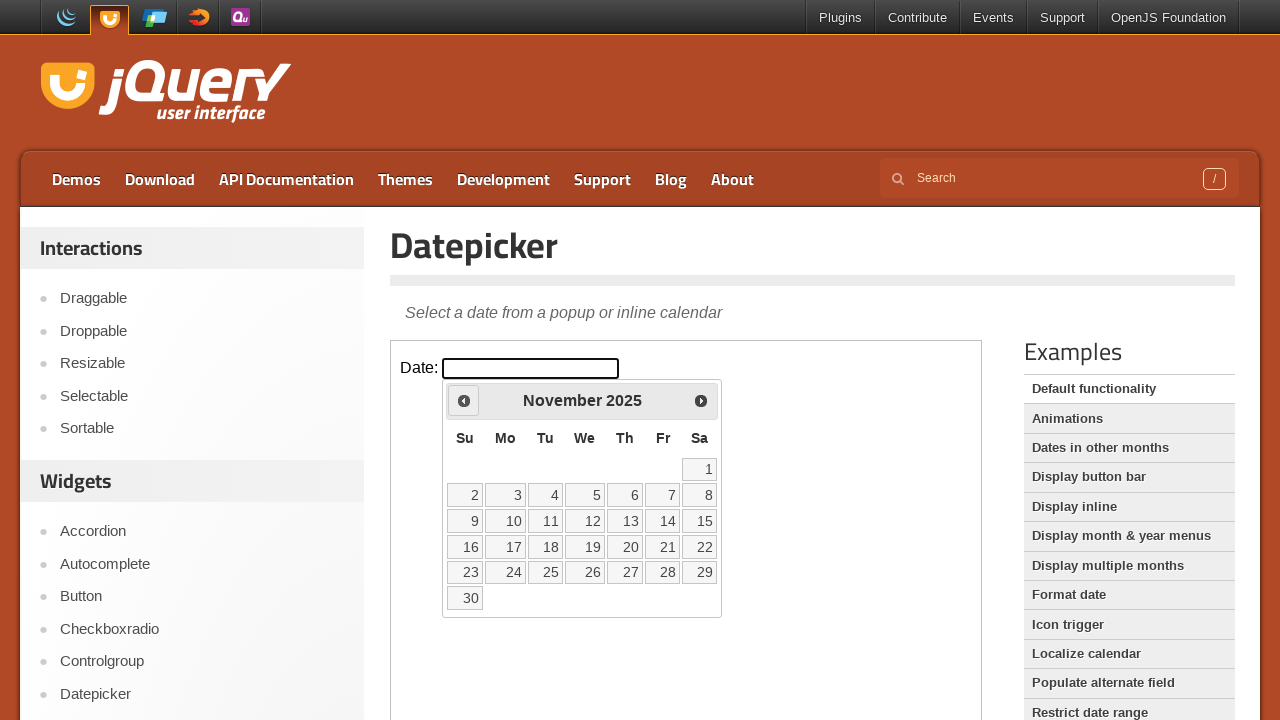

Clicked previous month button to navigate backwards at (464, 400) on iframe >> nth=0 >> internal:control=enter-frame >> span.ui-icon.ui-icon-circle-t
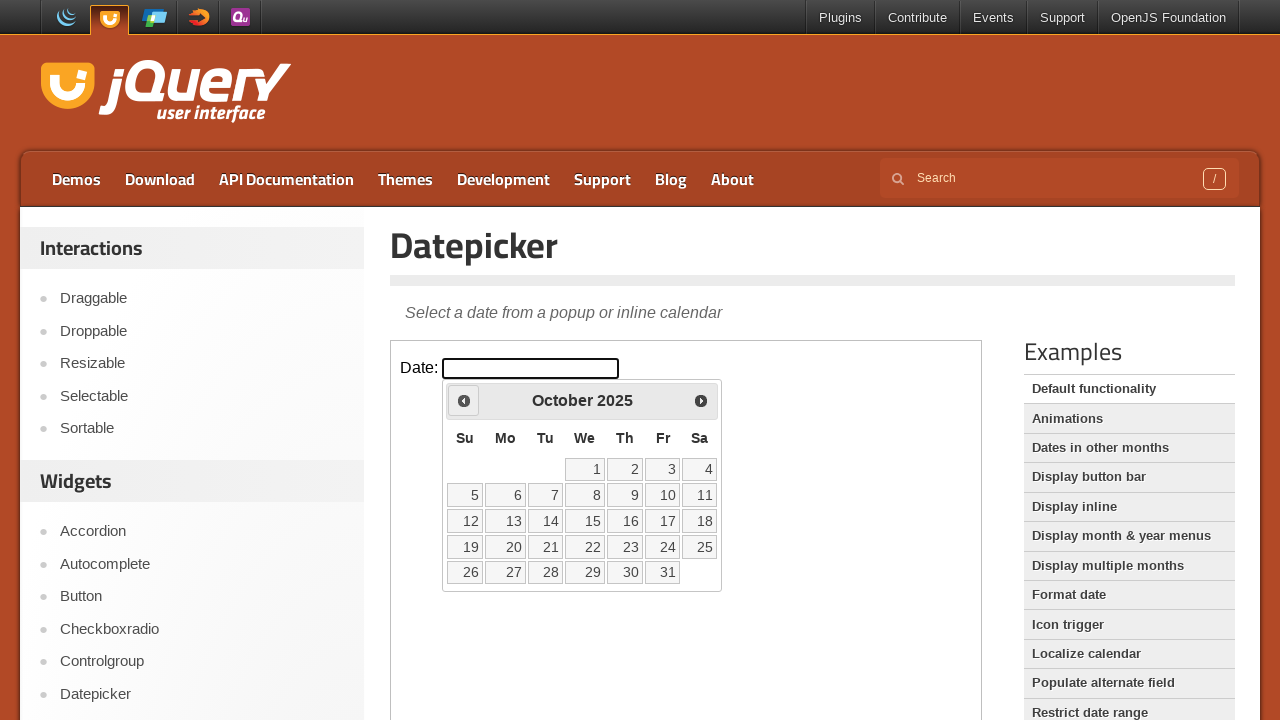

Retrieved current month 'October' and year '2025'
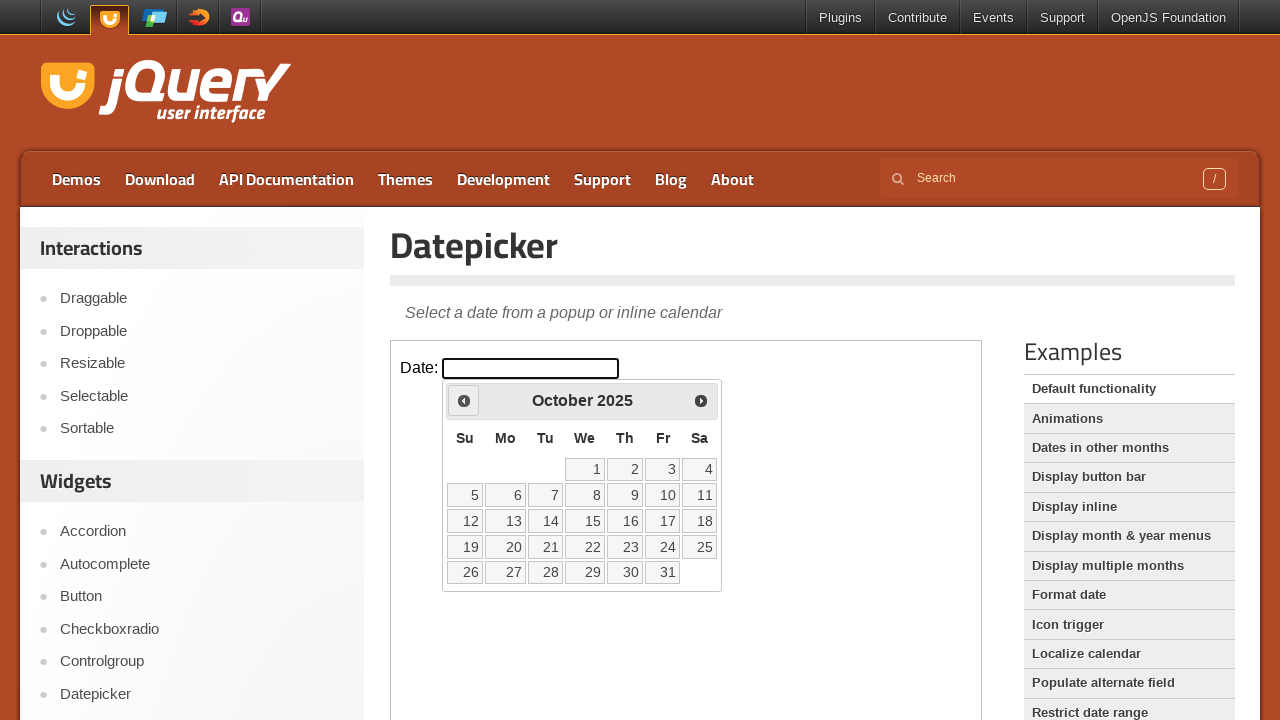

Clicked previous month button to navigate backwards at (464, 400) on iframe >> nth=0 >> internal:control=enter-frame >> span.ui-icon.ui-icon-circle-t
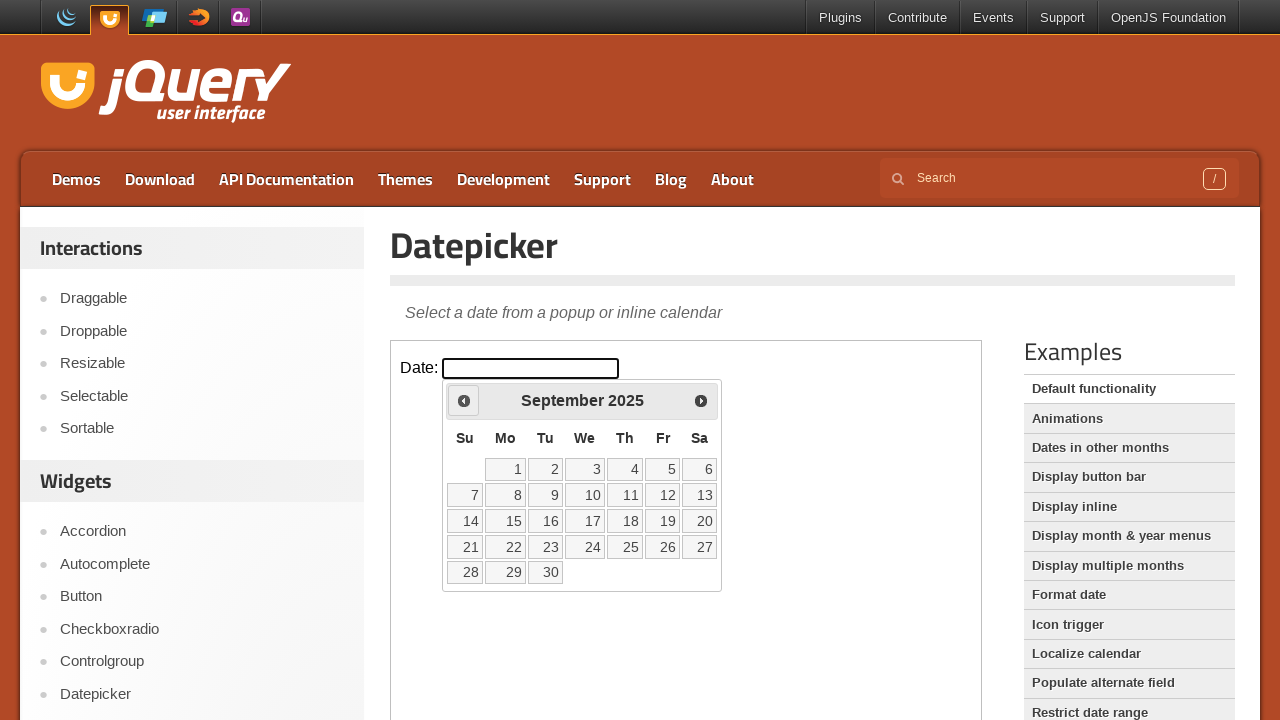

Retrieved current month 'September' and year '2025'
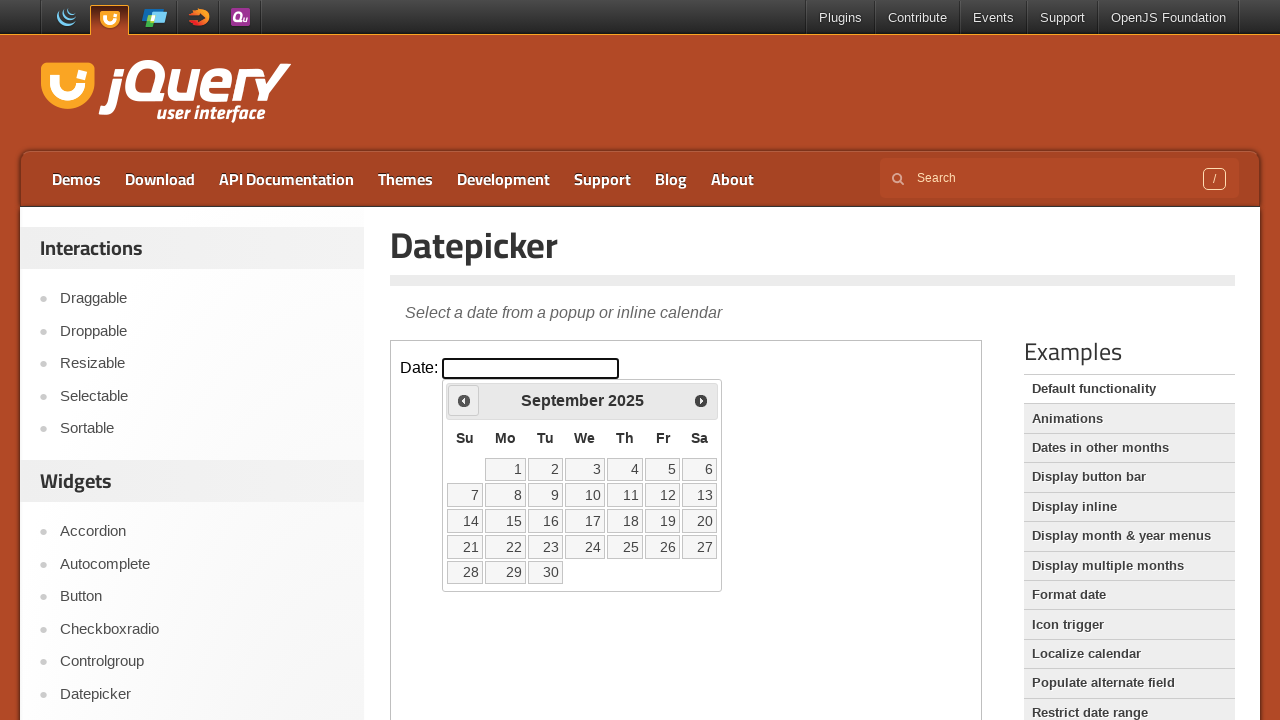

Clicked previous month button to navigate backwards at (464, 400) on iframe >> nth=0 >> internal:control=enter-frame >> span.ui-icon.ui-icon-circle-t
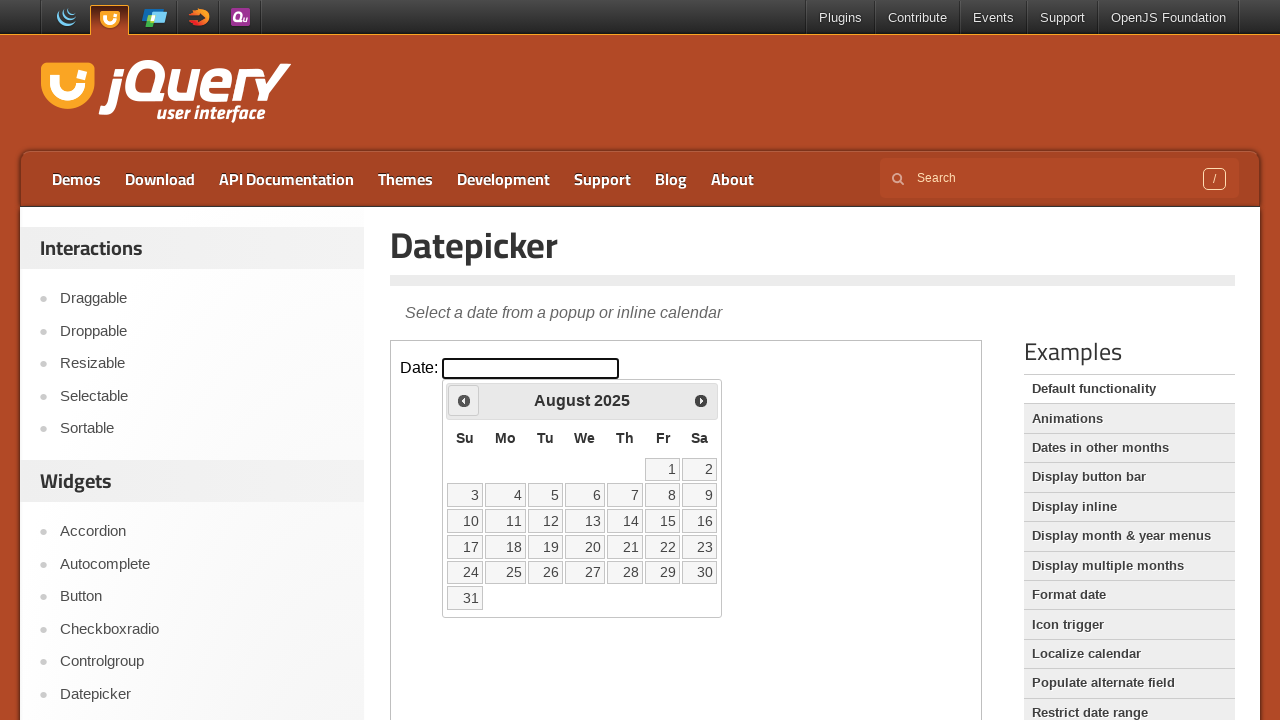

Retrieved current month 'August' and year '2025'
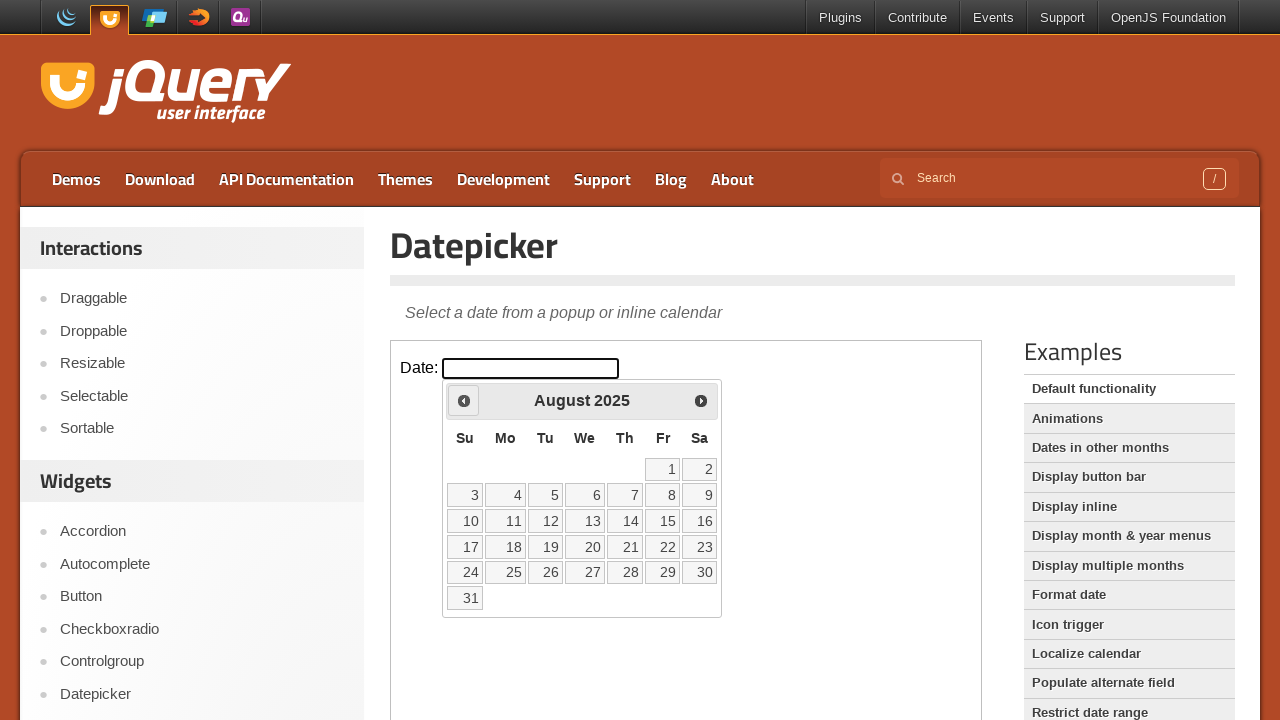

Clicked previous month button to navigate backwards at (464, 400) on iframe >> nth=0 >> internal:control=enter-frame >> span.ui-icon.ui-icon-circle-t
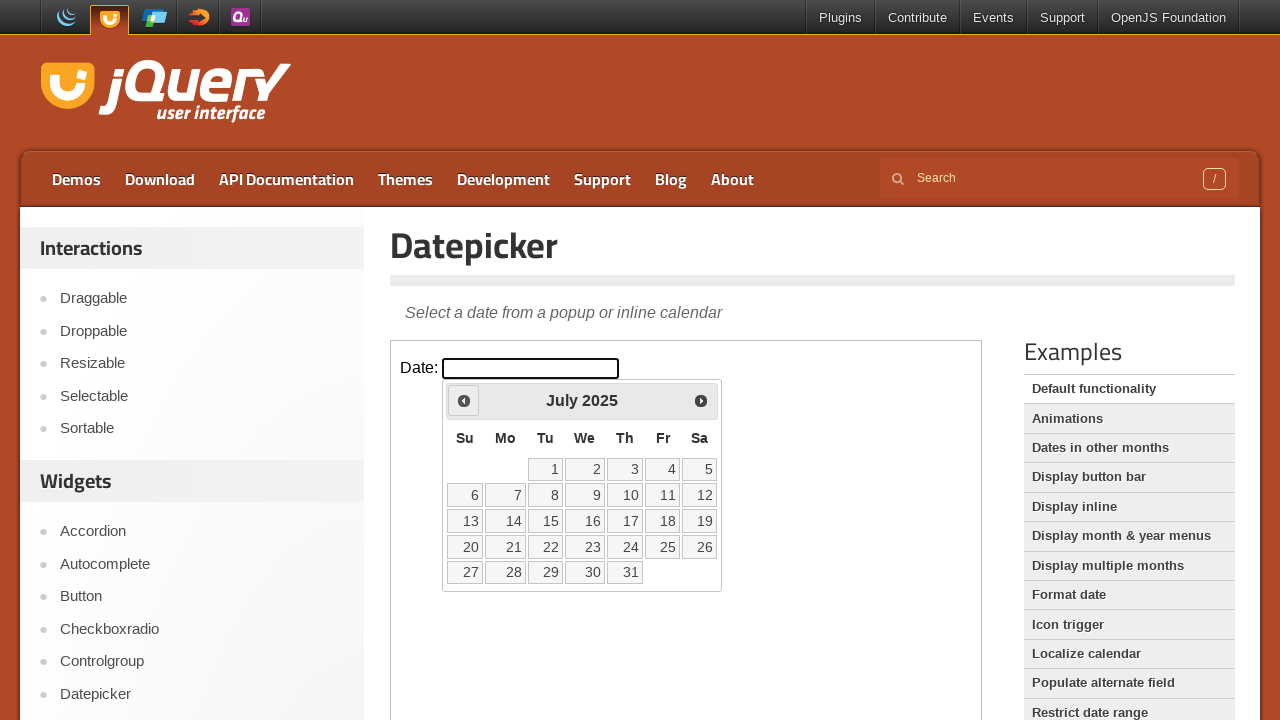

Retrieved current month 'July' and year '2025'
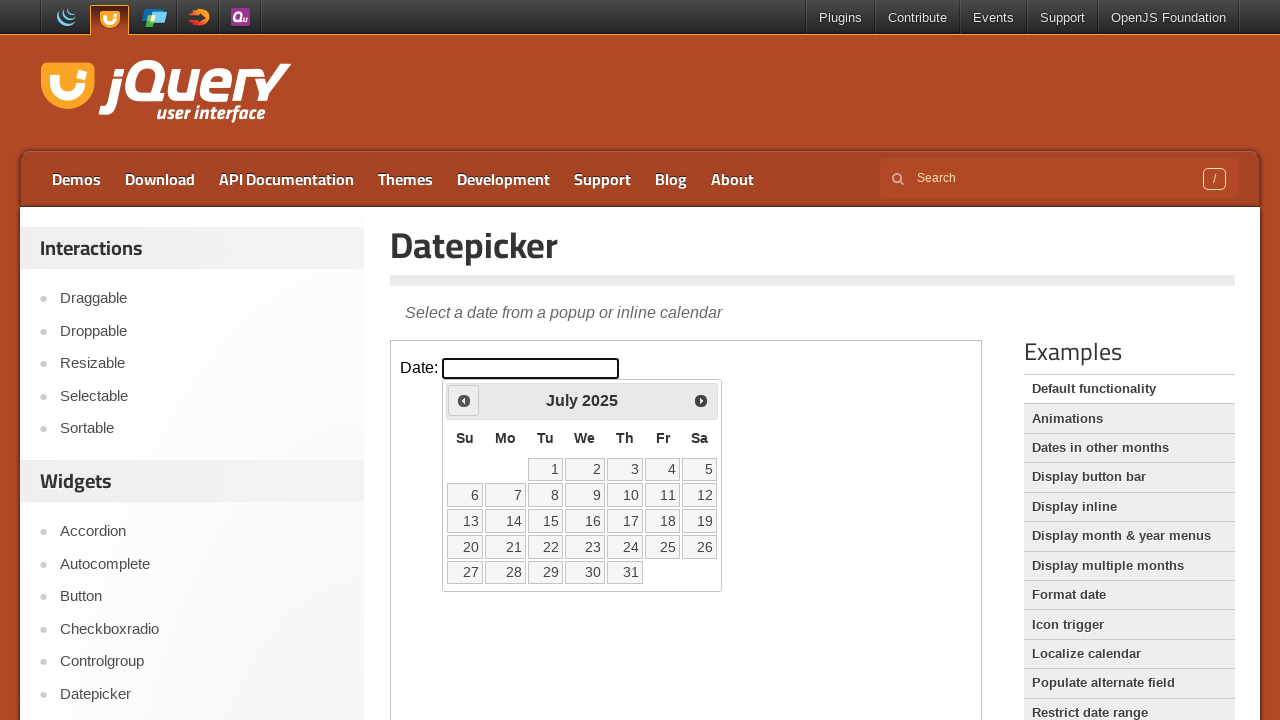

Clicked previous month button to navigate backwards at (464, 400) on iframe >> nth=0 >> internal:control=enter-frame >> span.ui-icon.ui-icon-circle-t
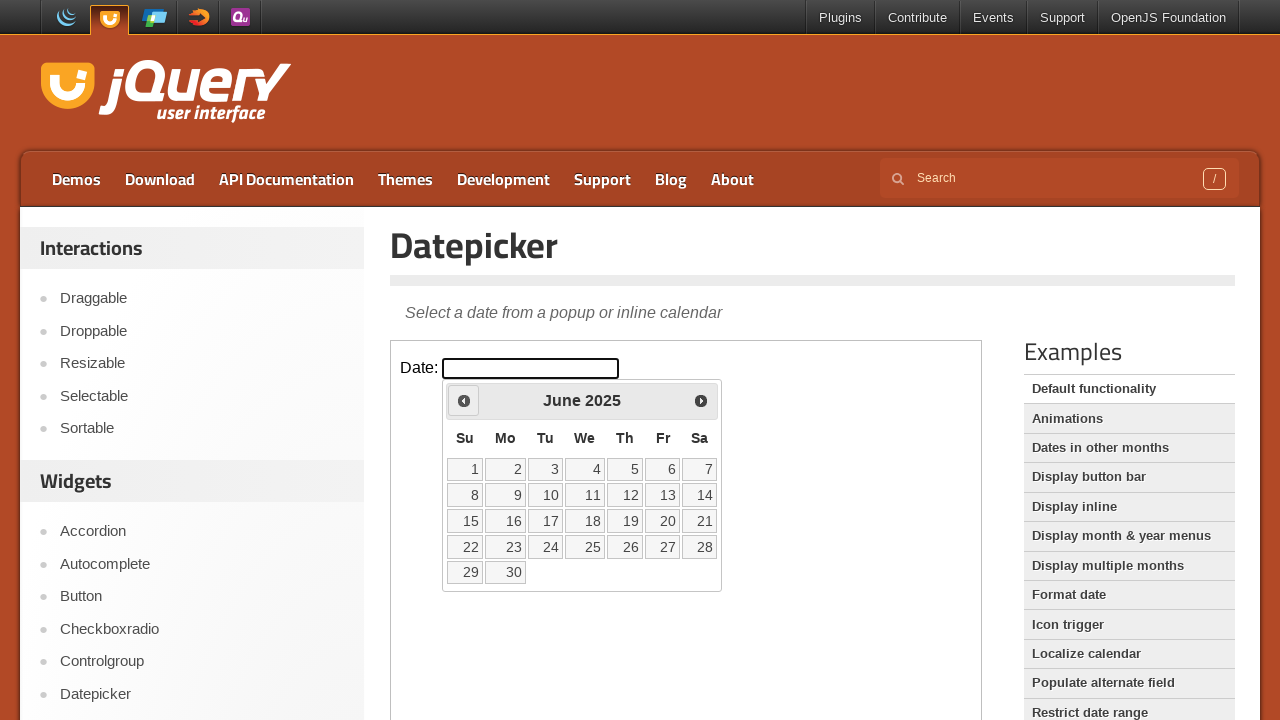

Retrieved current month 'June' and year '2025'
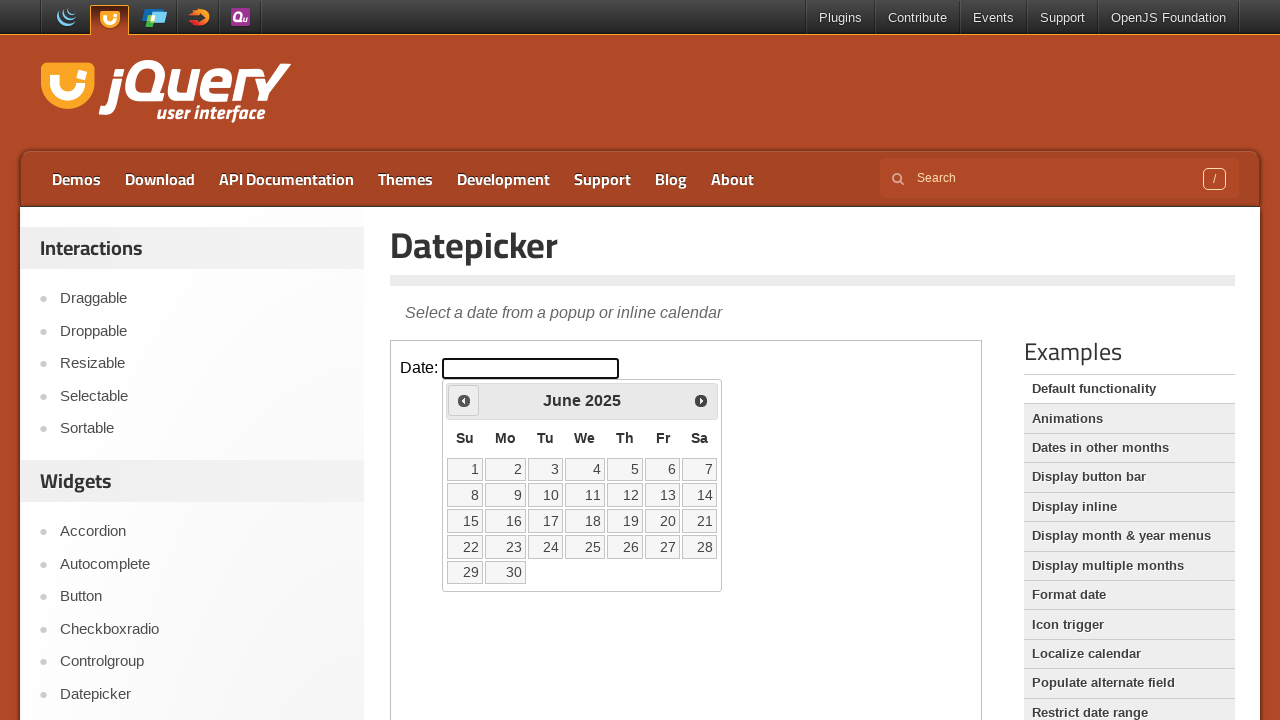

Clicked previous month button to navigate backwards at (464, 400) on iframe >> nth=0 >> internal:control=enter-frame >> span.ui-icon.ui-icon-circle-t
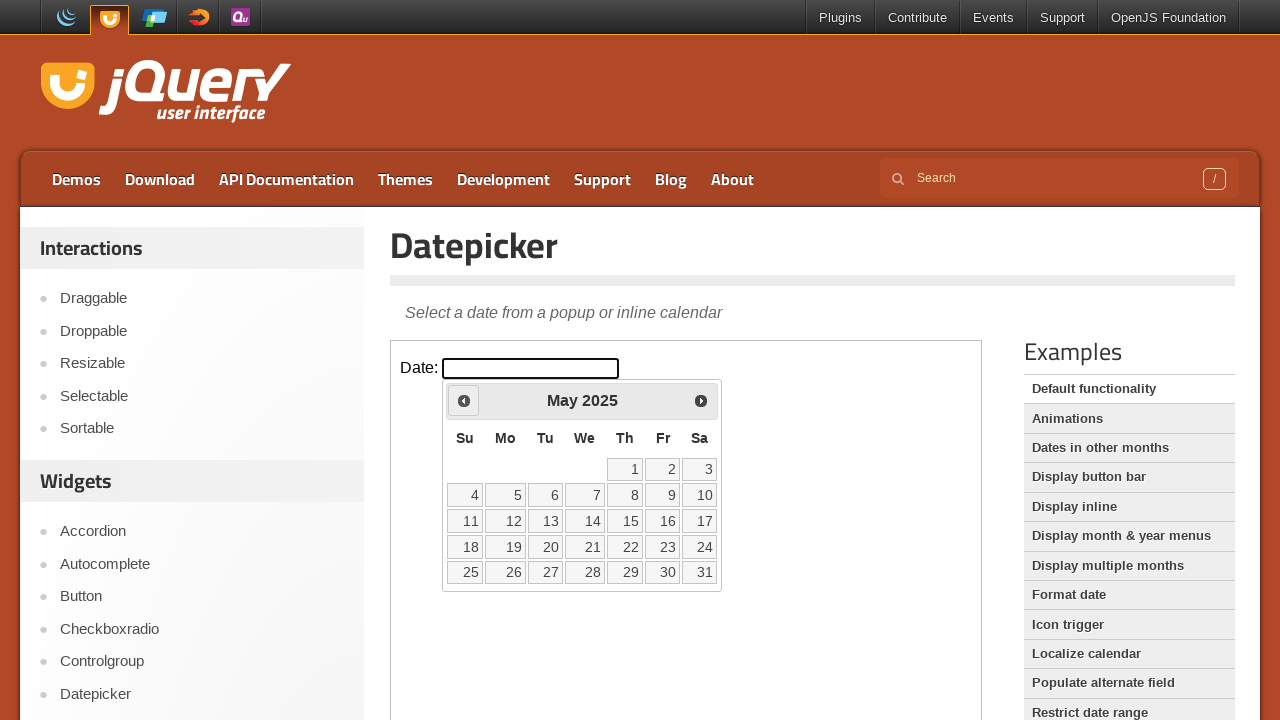

Retrieved current month 'May' and year '2025'
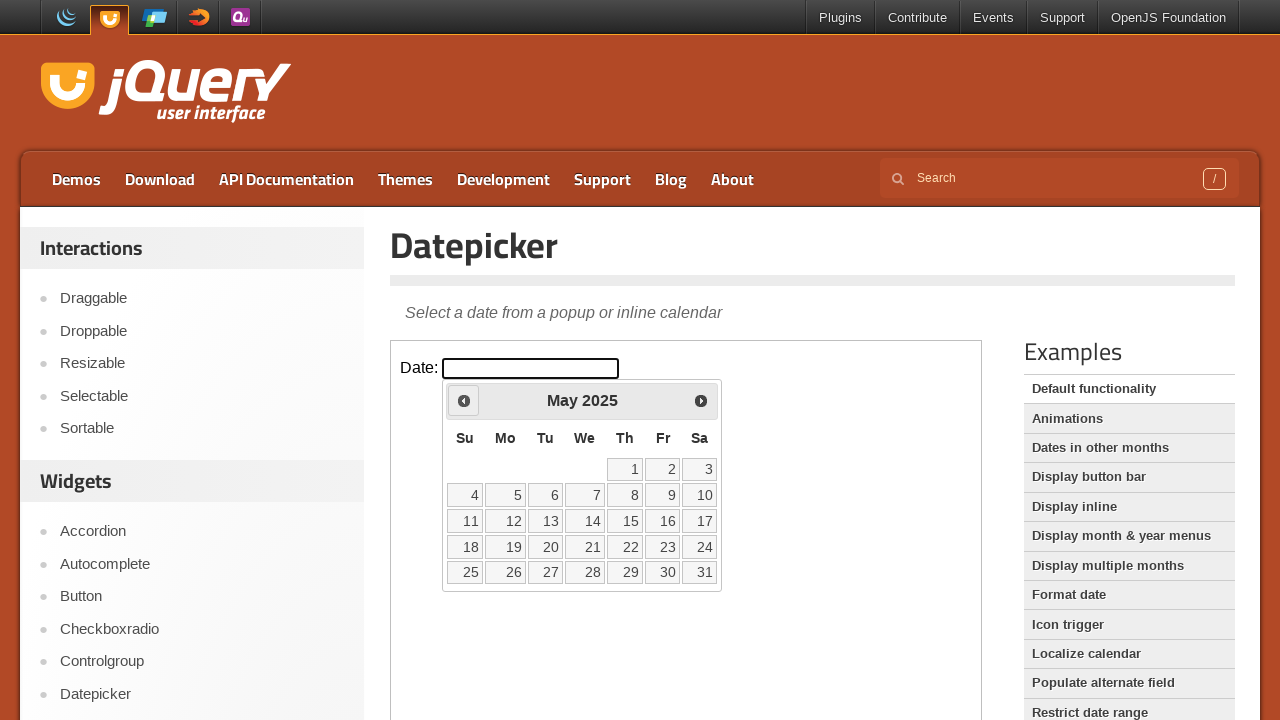

Clicked previous month button to navigate backwards at (464, 400) on iframe >> nth=0 >> internal:control=enter-frame >> span.ui-icon.ui-icon-circle-t
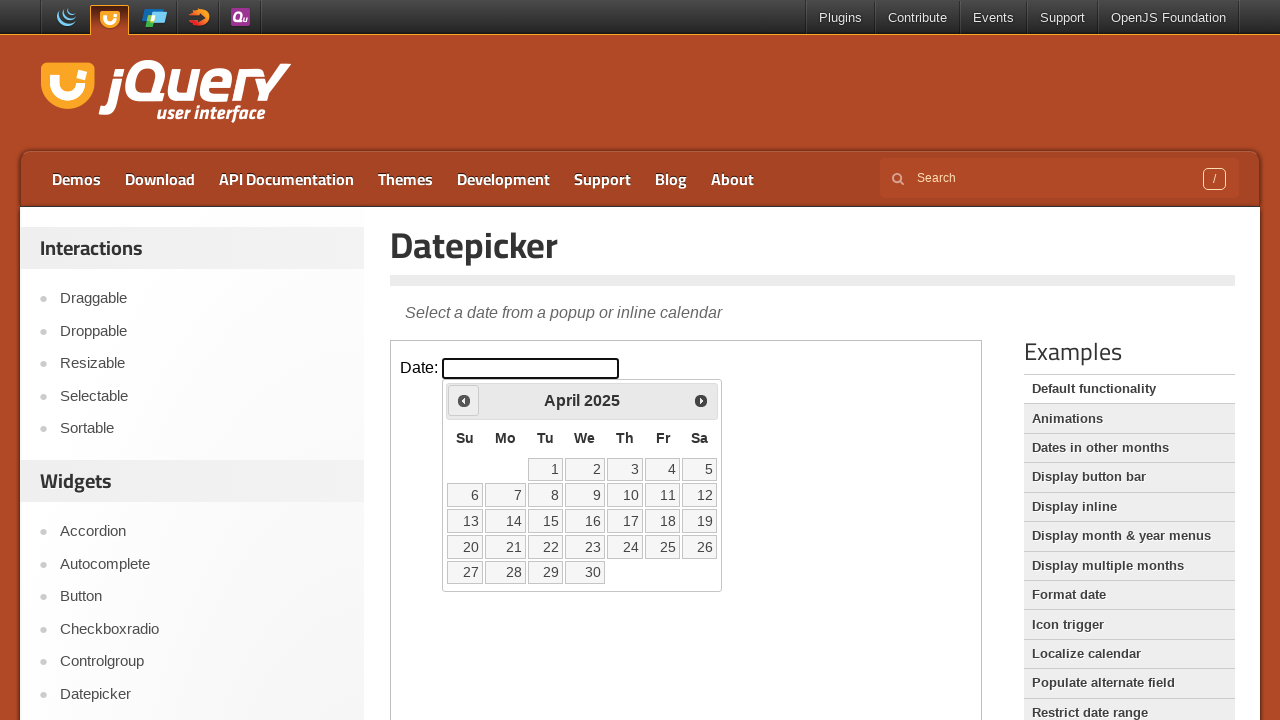

Retrieved current month 'April' and year '2025'
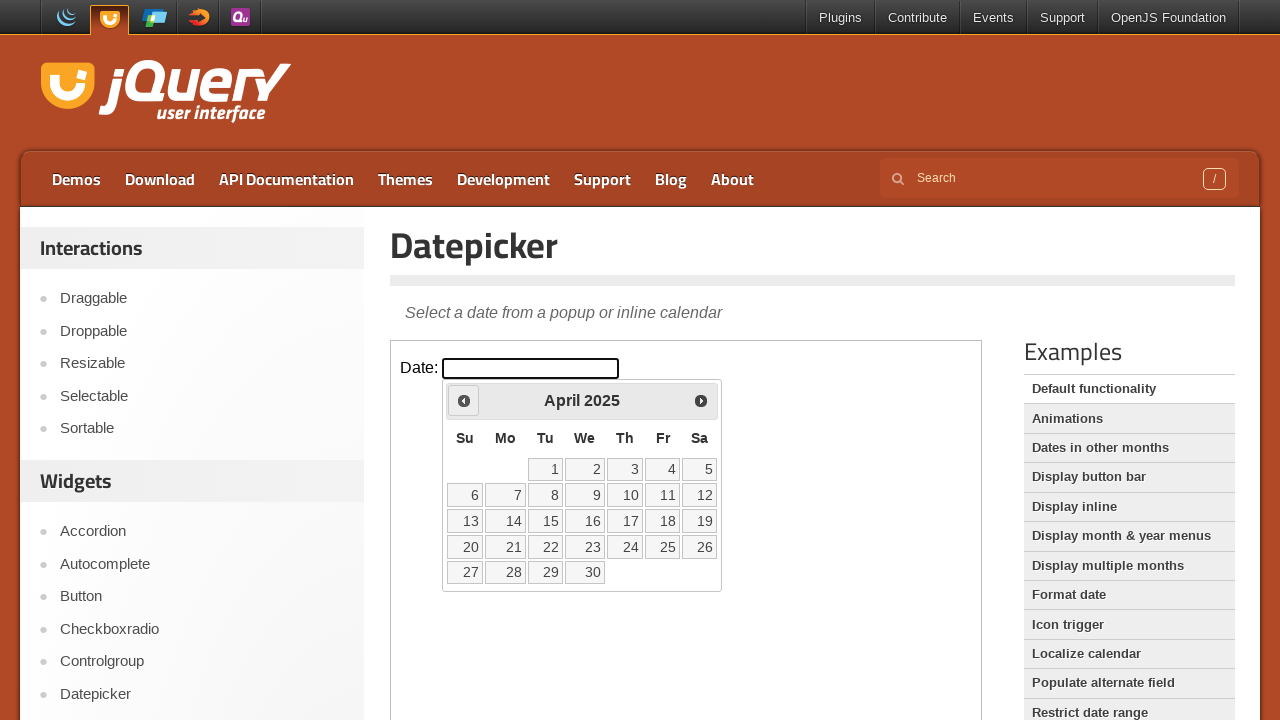

Clicked previous month button to navigate backwards at (464, 400) on iframe >> nth=0 >> internal:control=enter-frame >> span.ui-icon.ui-icon-circle-t
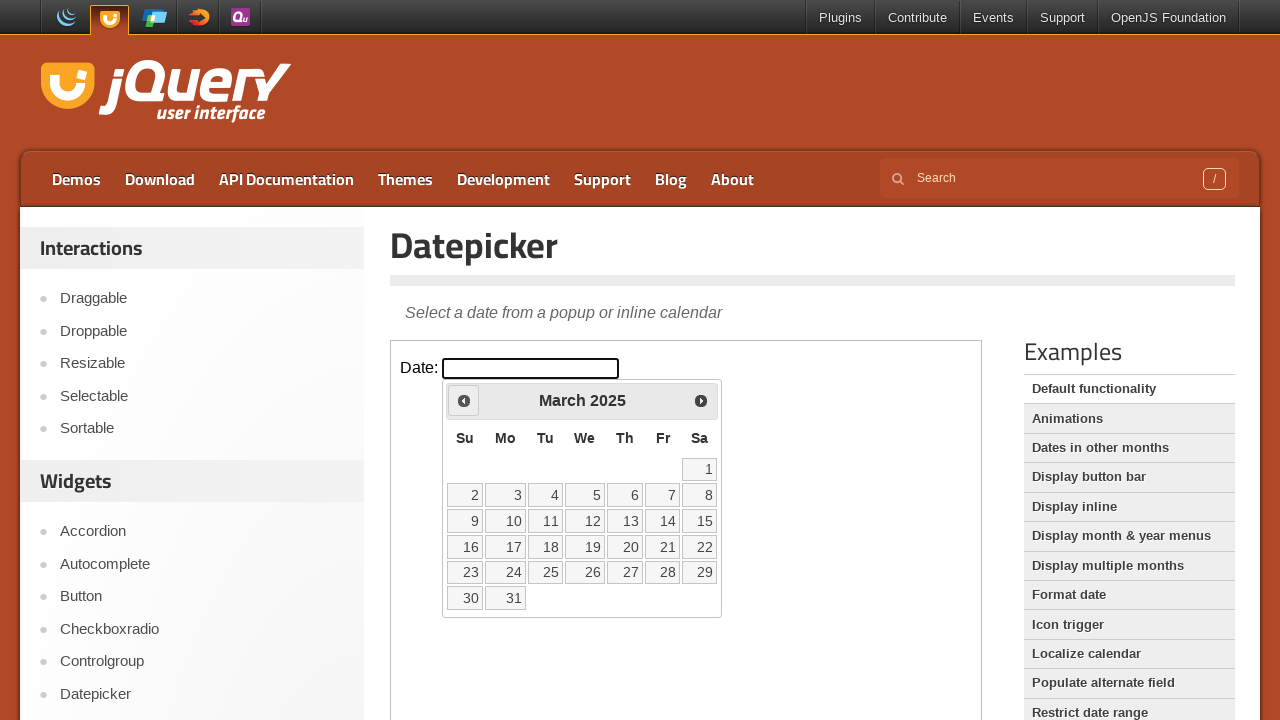

Retrieved current month 'March' and year '2025'
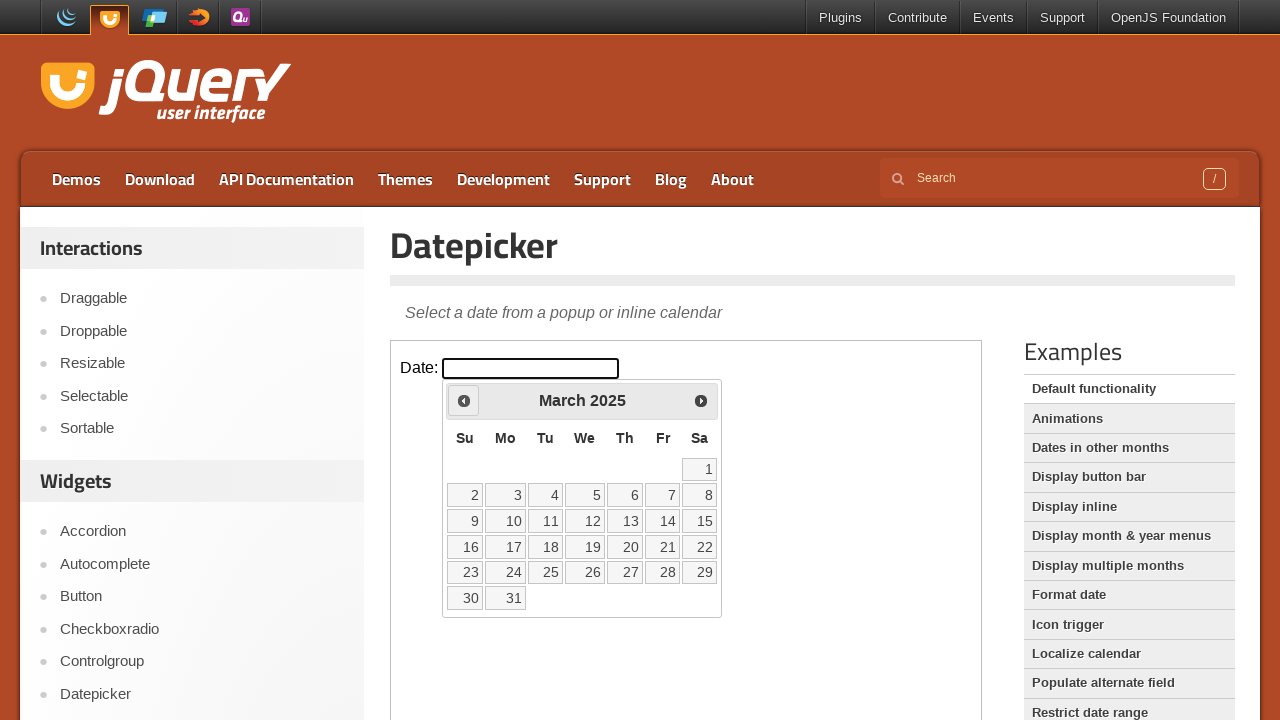

Clicked previous month button to navigate backwards at (464, 400) on iframe >> nth=0 >> internal:control=enter-frame >> span.ui-icon.ui-icon-circle-t
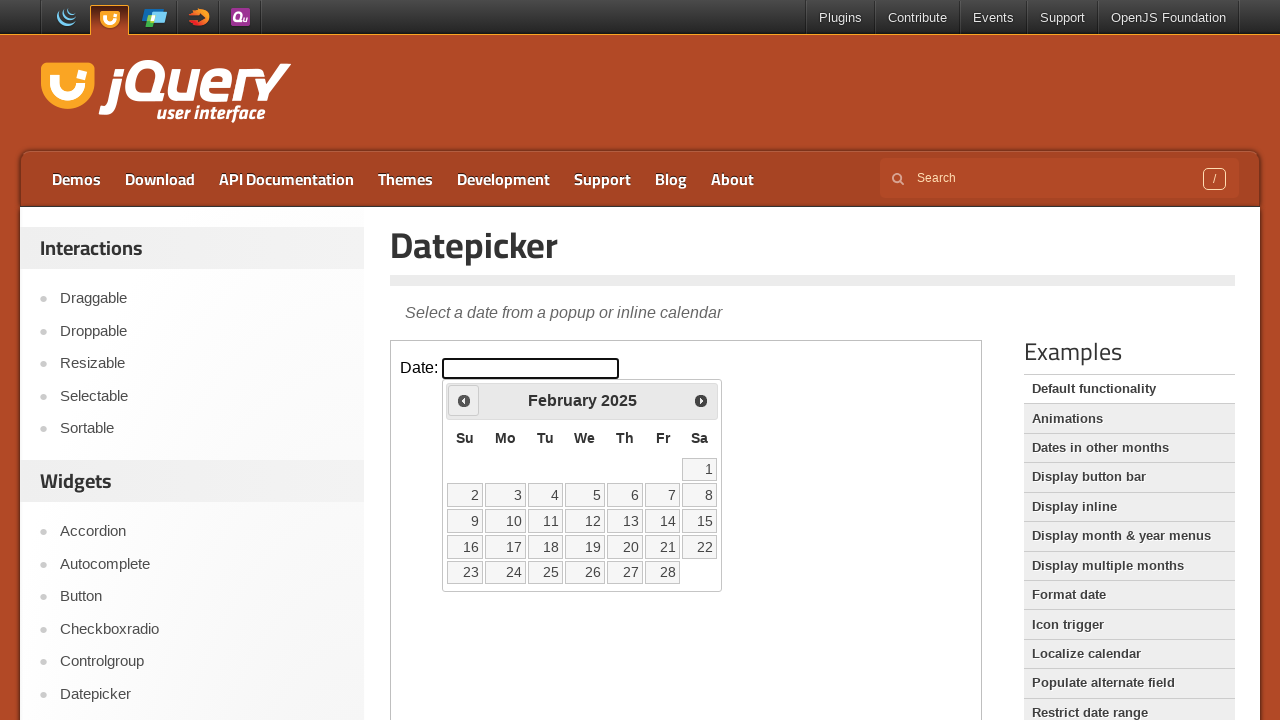

Retrieved current month 'February' and year '2025'
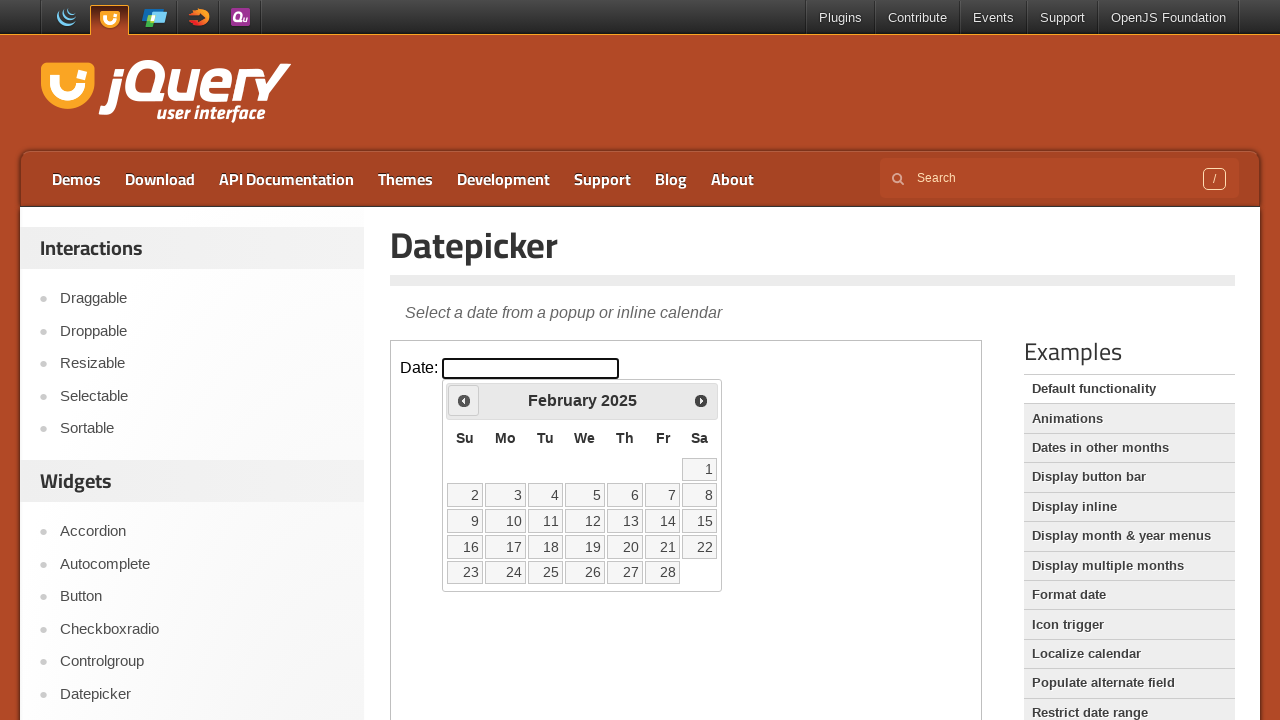

Clicked previous month button to navigate backwards at (464, 400) on iframe >> nth=0 >> internal:control=enter-frame >> span.ui-icon.ui-icon-circle-t
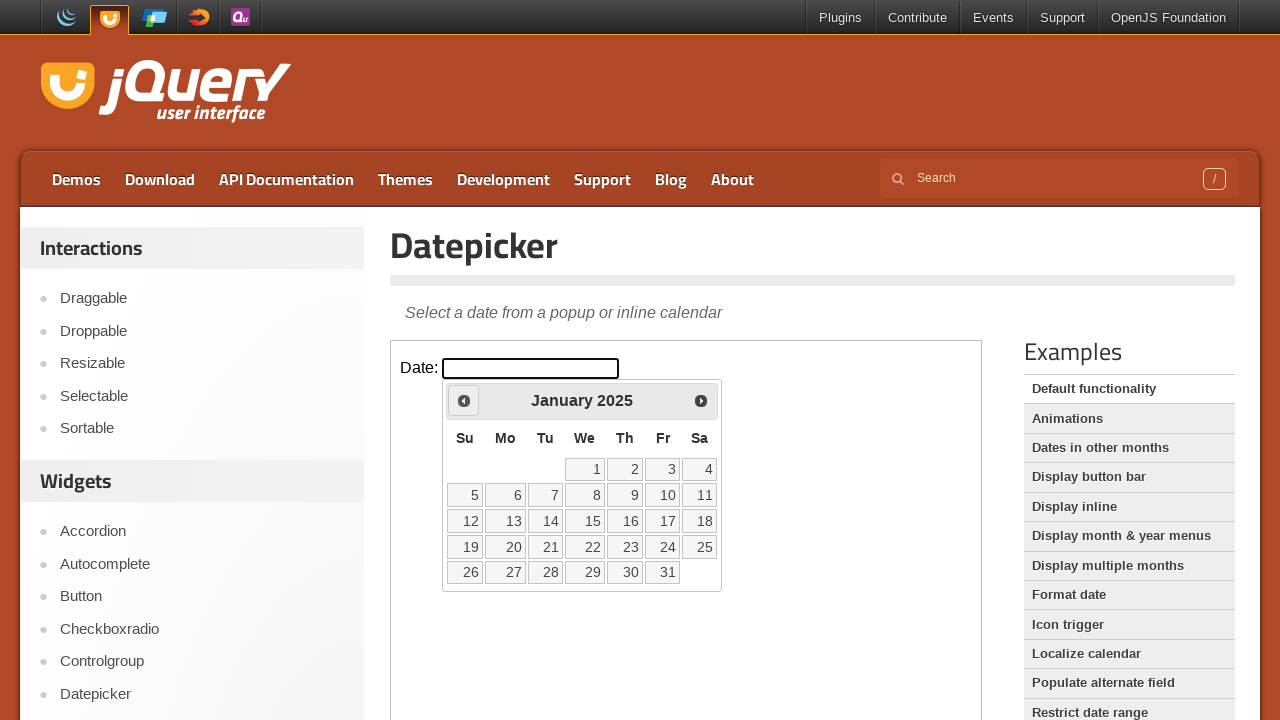

Retrieved current month 'January' and year '2025'
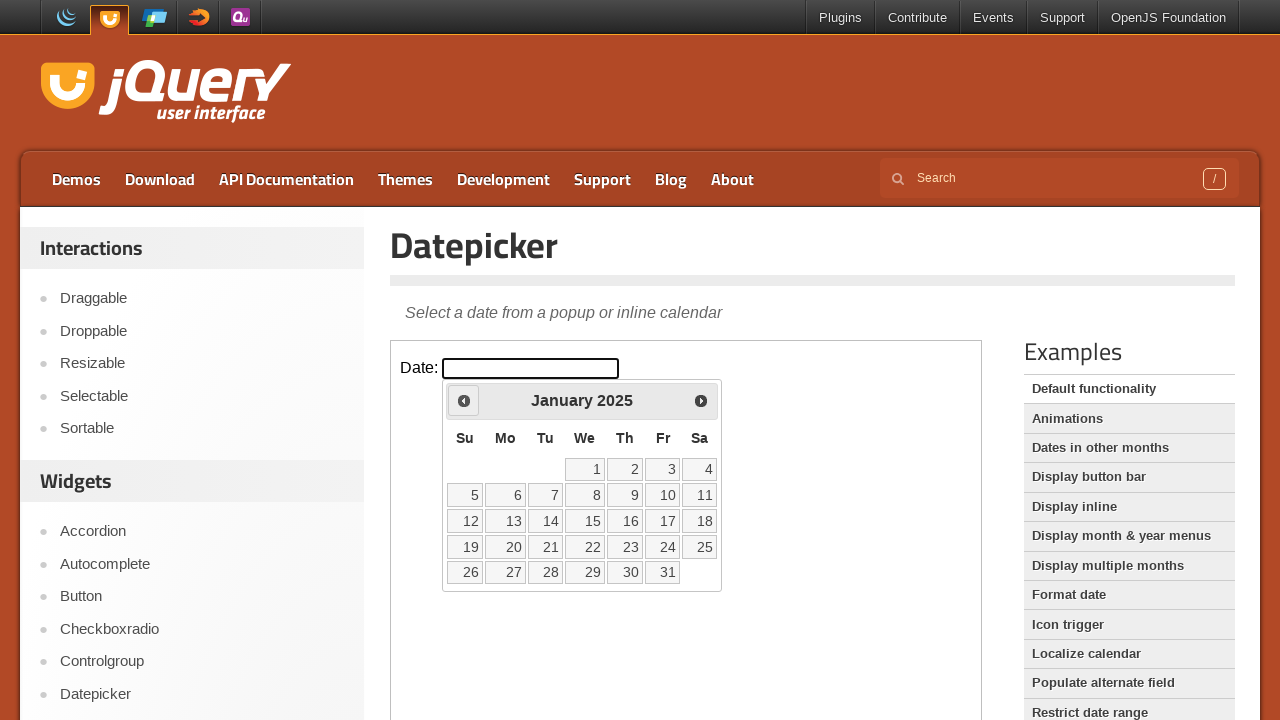

Clicked previous month button to navigate backwards at (464, 400) on iframe >> nth=0 >> internal:control=enter-frame >> span.ui-icon.ui-icon-circle-t
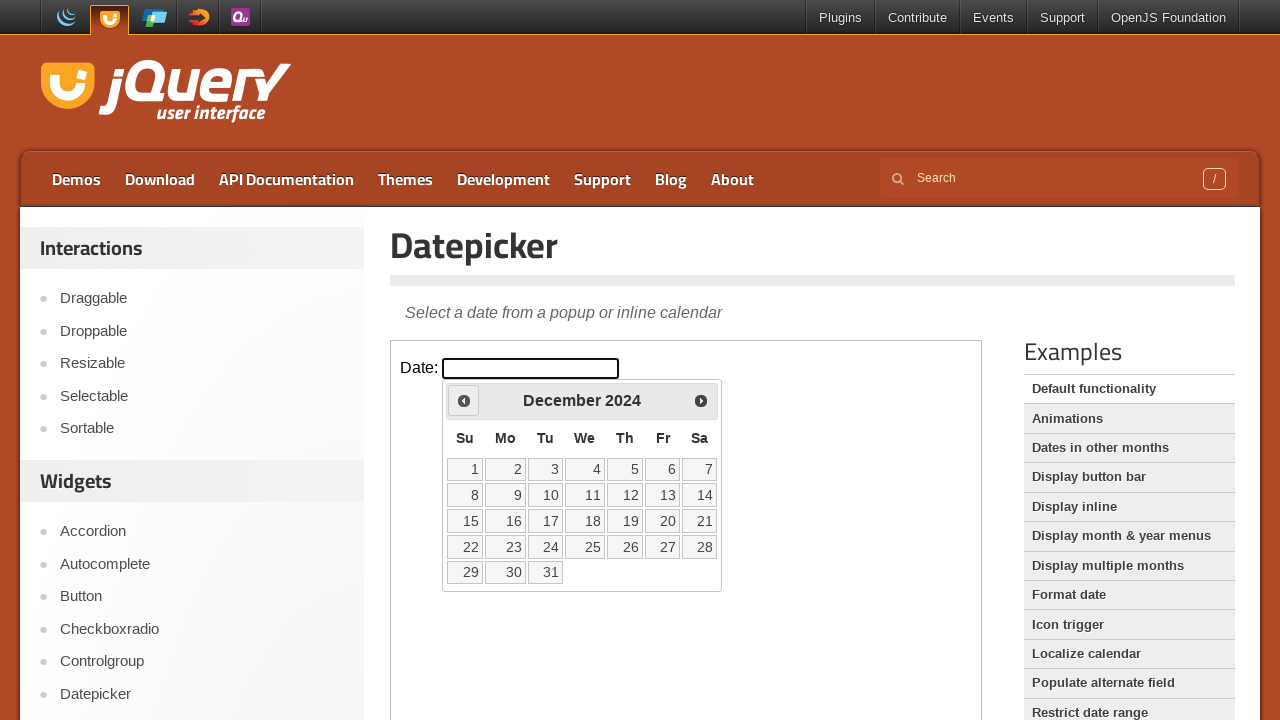

Retrieved current month 'December' and year '2024'
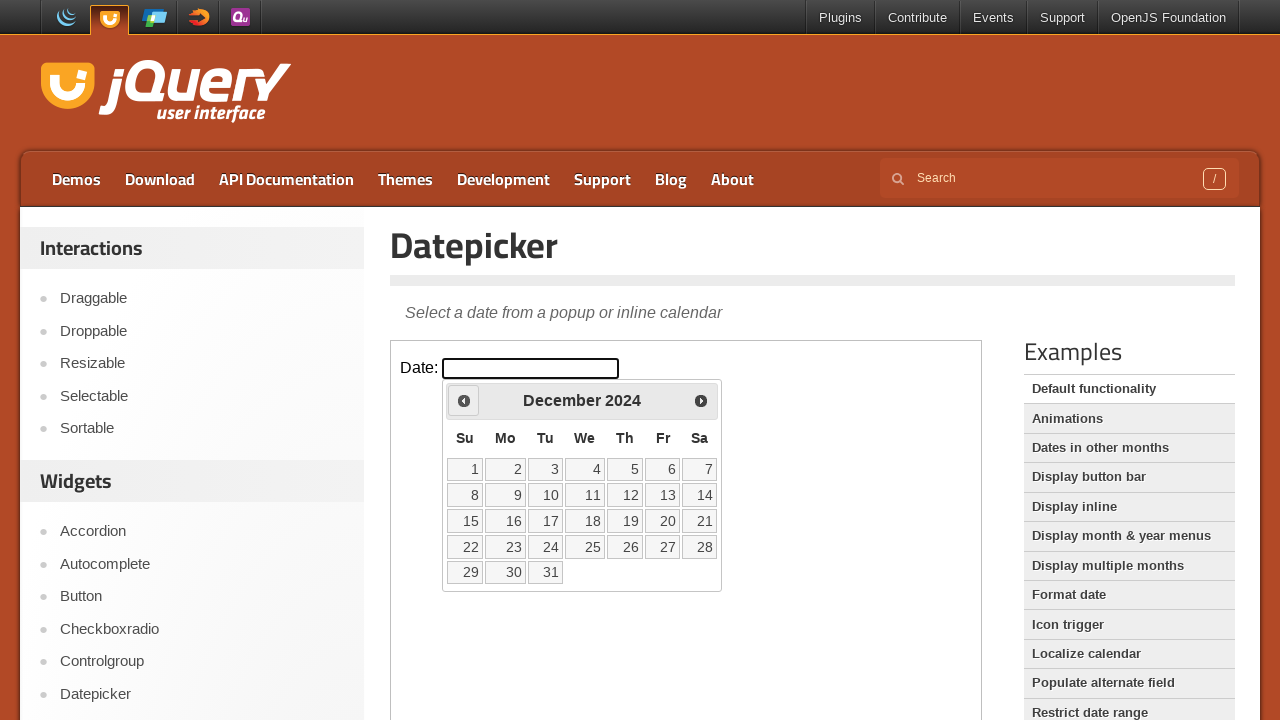

Clicked previous month button to navigate backwards at (464, 400) on iframe >> nth=0 >> internal:control=enter-frame >> span.ui-icon.ui-icon-circle-t
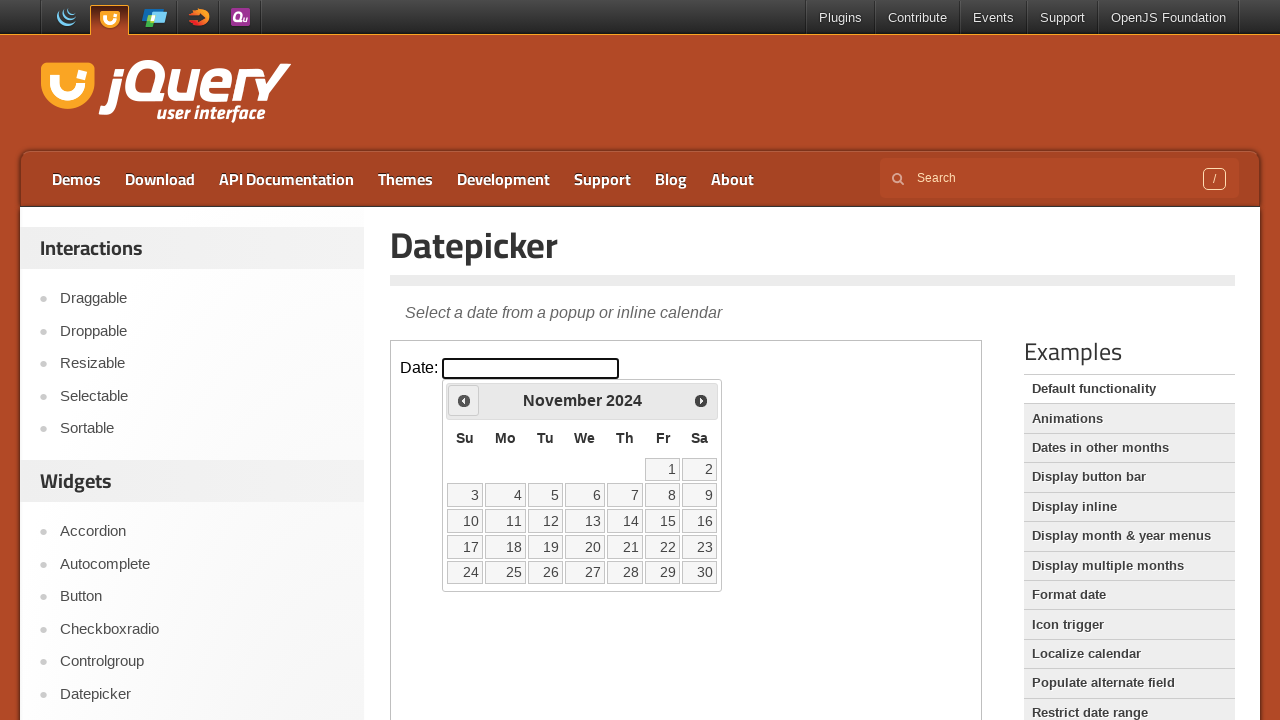

Retrieved current month 'November' and year '2024'
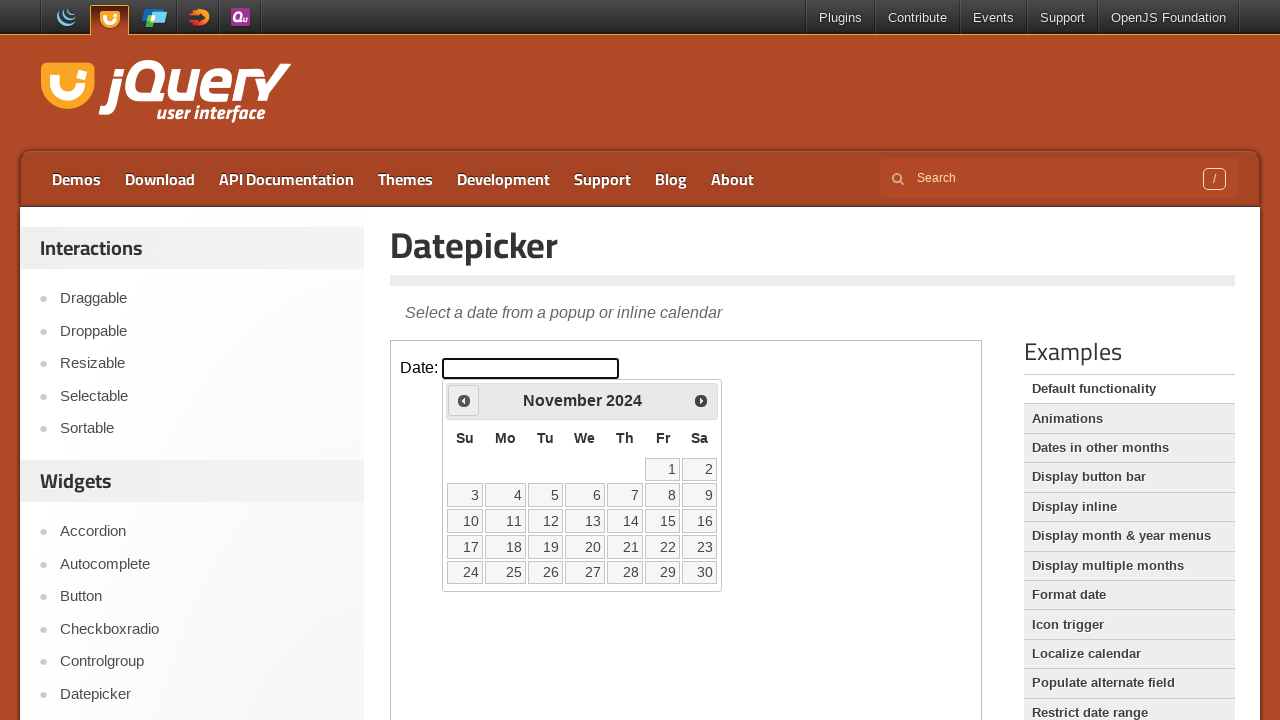

Clicked previous month button to navigate backwards at (464, 400) on iframe >> nth=0 >> internal:control=enter-frame >> span.ui-icon.ui-icon-circle-t
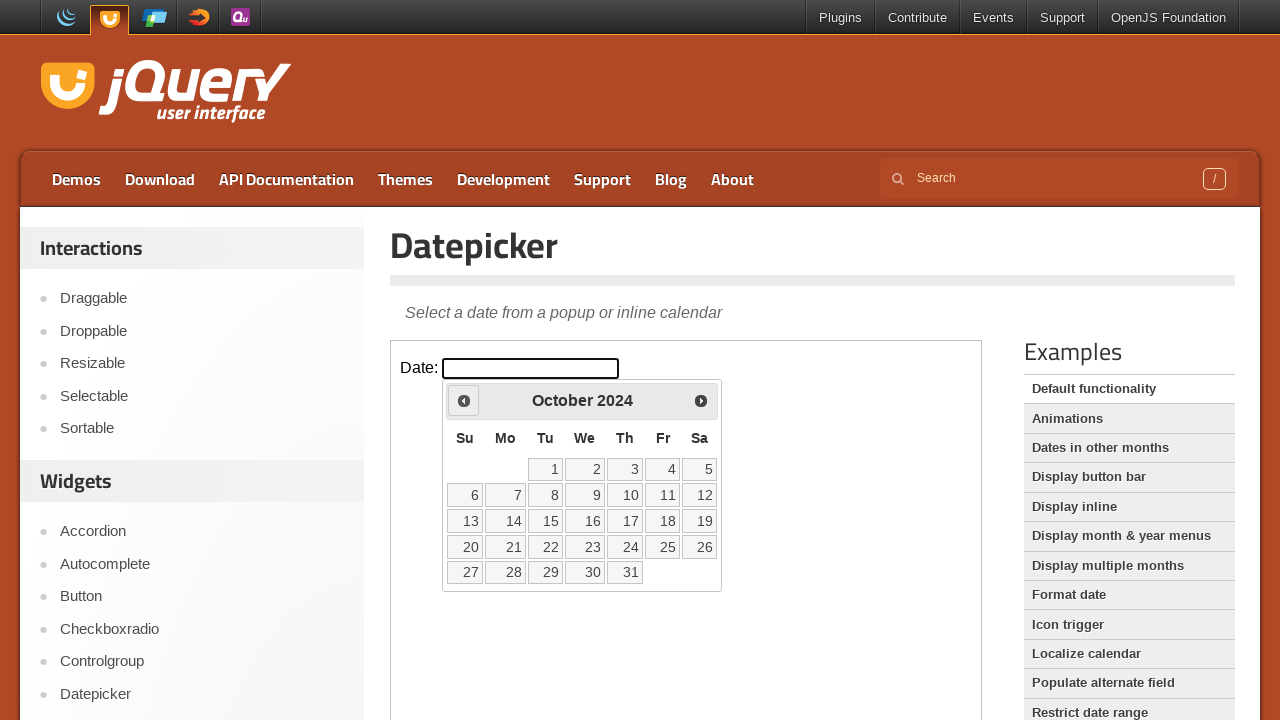

Retrieved current month 'October' and year '2024'
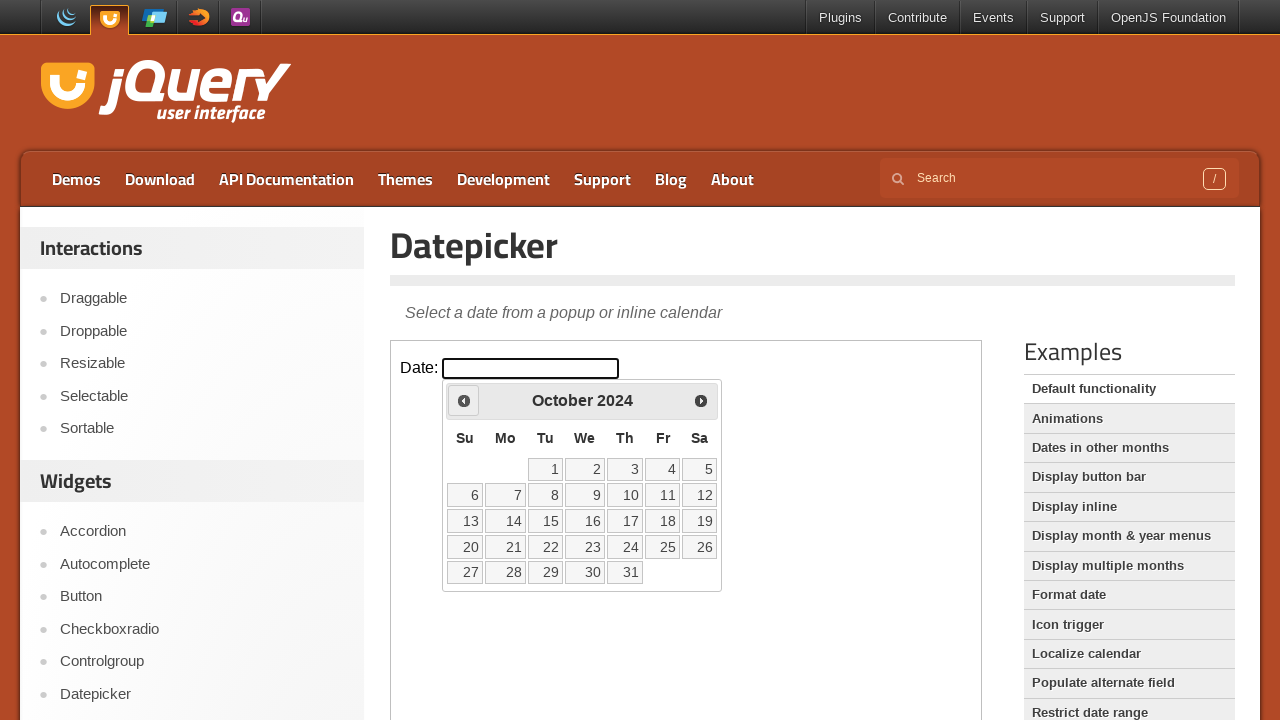

Clicked previous month button to navigate backwards at (464, 400) on iframe >> nth=0 >> internal:control=enter-frame >> span.ui-icon.ui-icon-circle-t
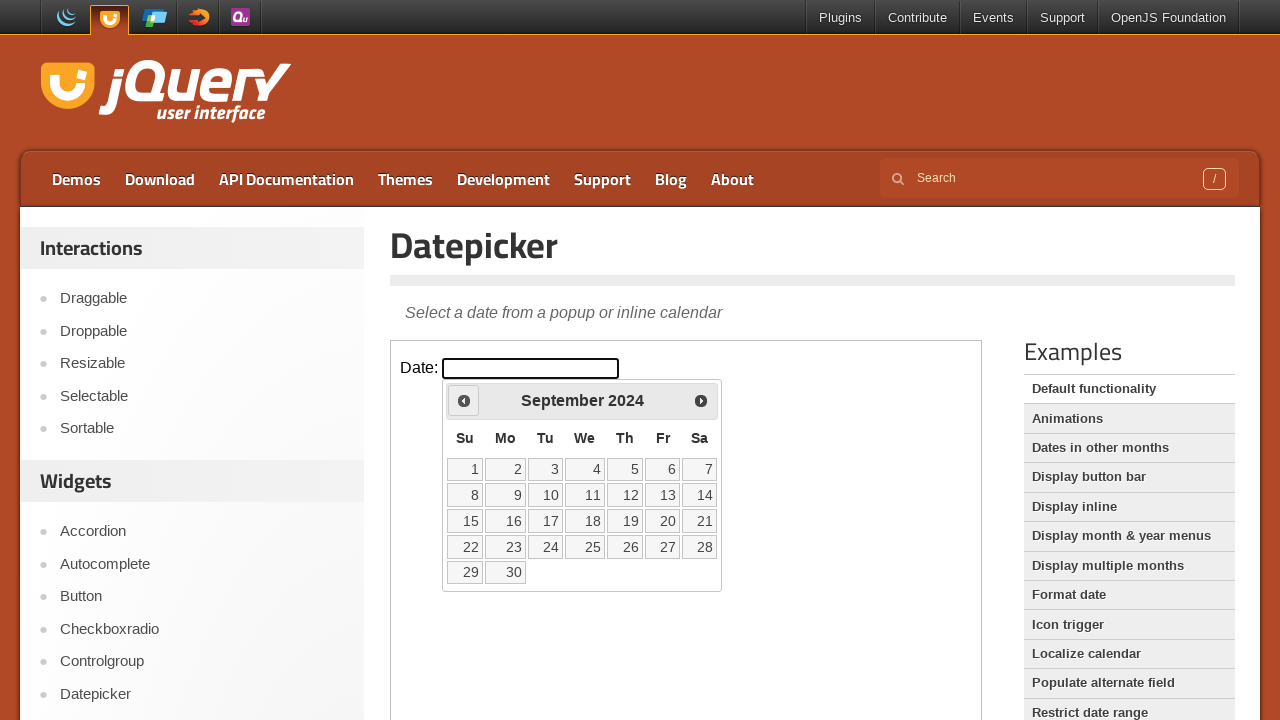

Retrieved current month 'September' and year '2024'
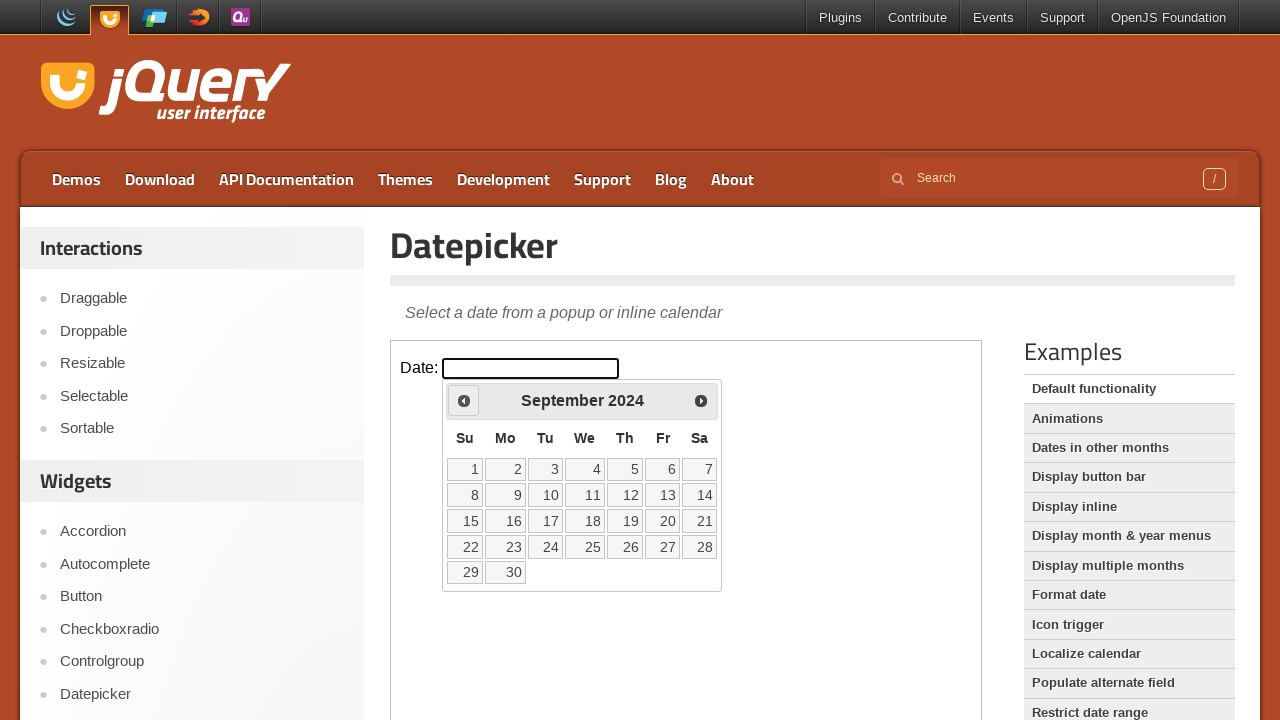

Clicked previous month button to navigate backwards at (464, 400) on iframe >> nth=0 >> internal:control=enter-frame >> span.ui-icon.ui-icon-circle-t
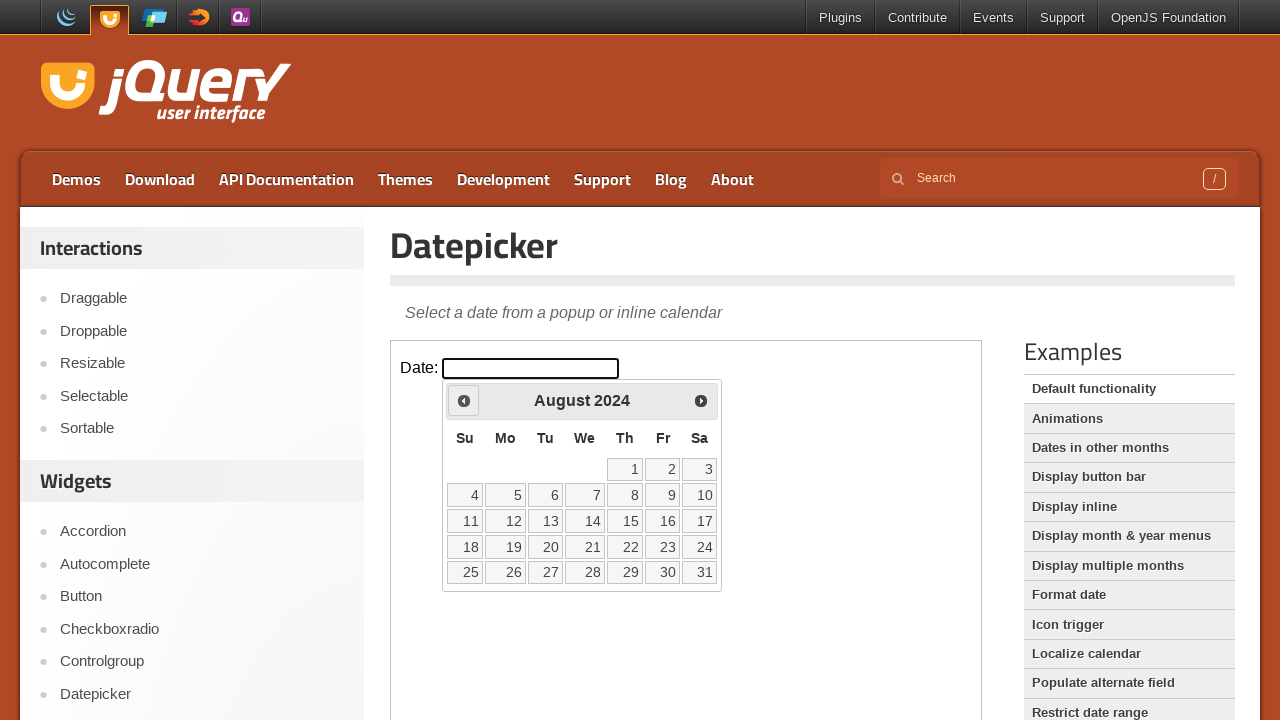

Retrieved current month 'August' and year '2024'
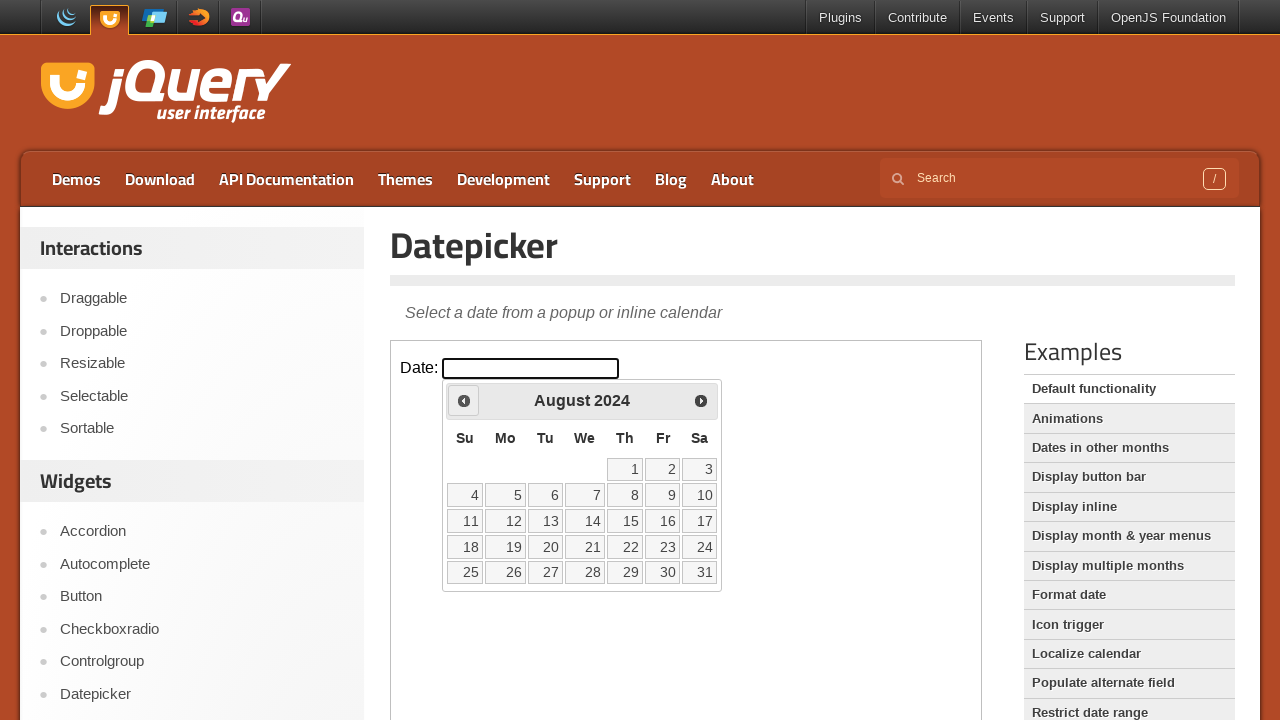

Clicked previous month button to navigate backwards at (464, 400) on iframe >> nth=0 >> internal:control=enter-frame >> span.ui-icon.ui-icon-circle-t
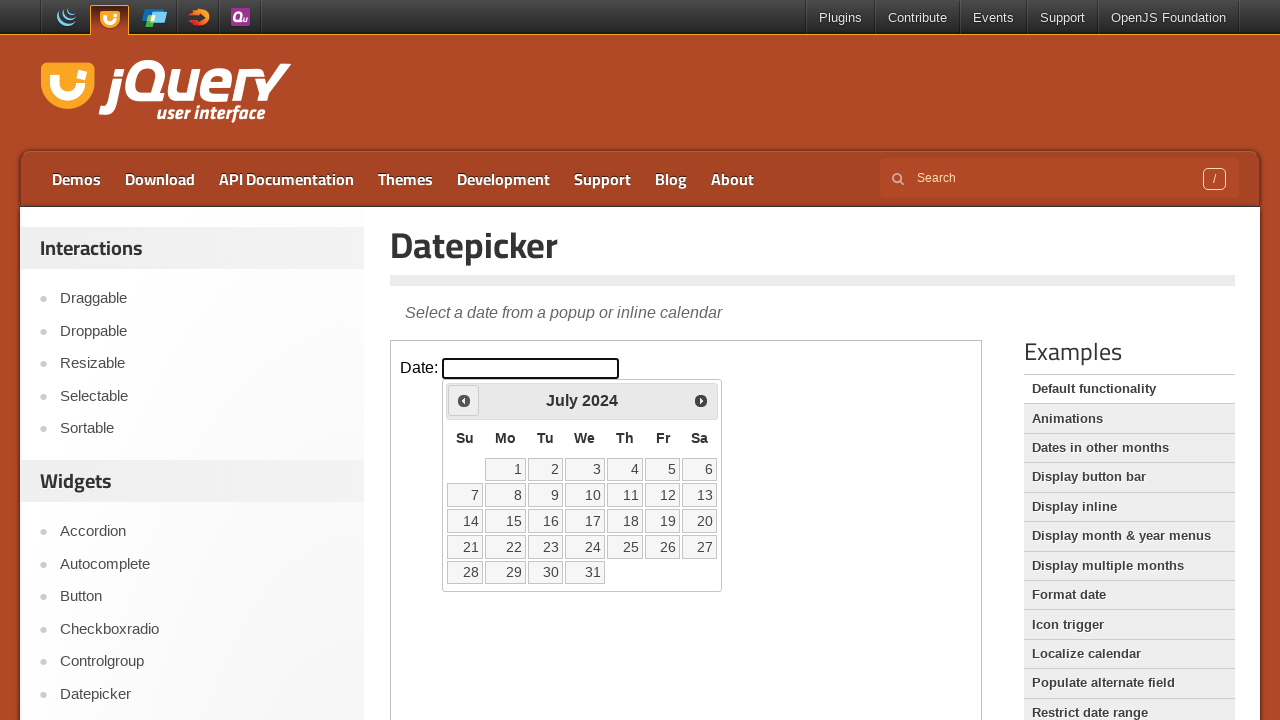

Retrieved current month 'July' and year '2024'
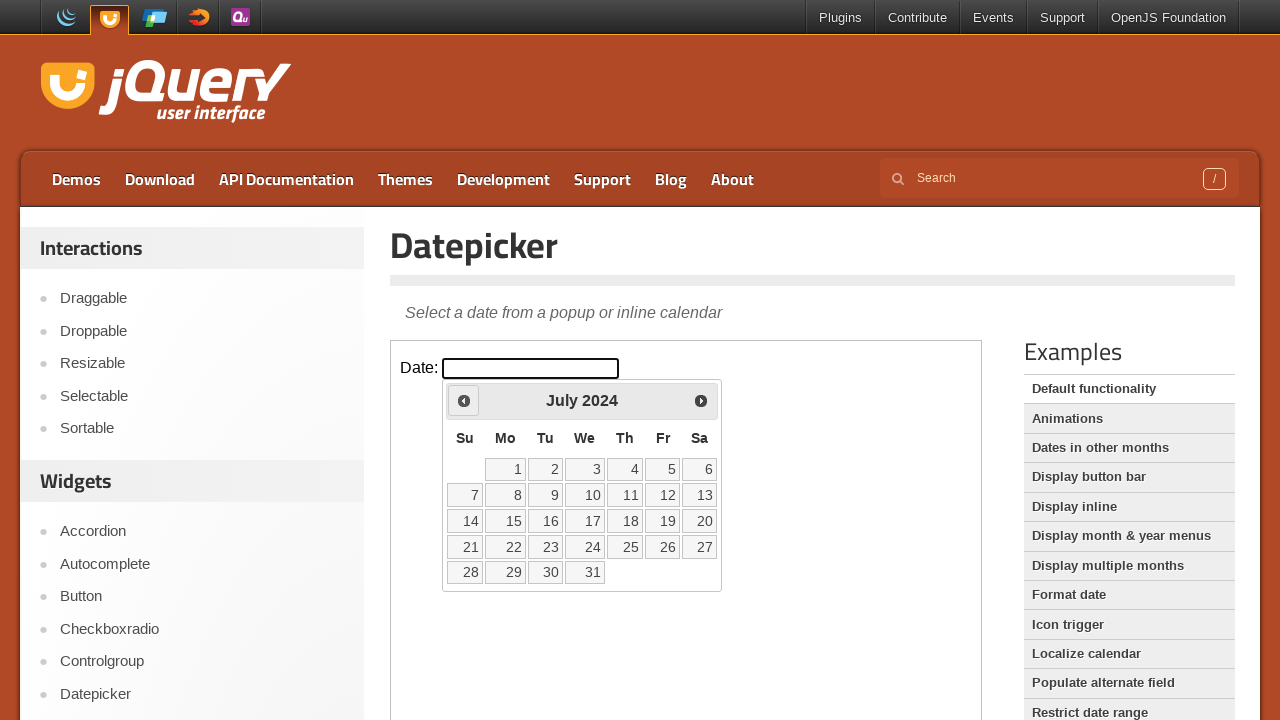

Clicked previous month button to navigate backwards at (464, 400) on iframe >> nth=0 >> internal:control=enter-frame >> span.ui-icon.ui-icon-circle-t
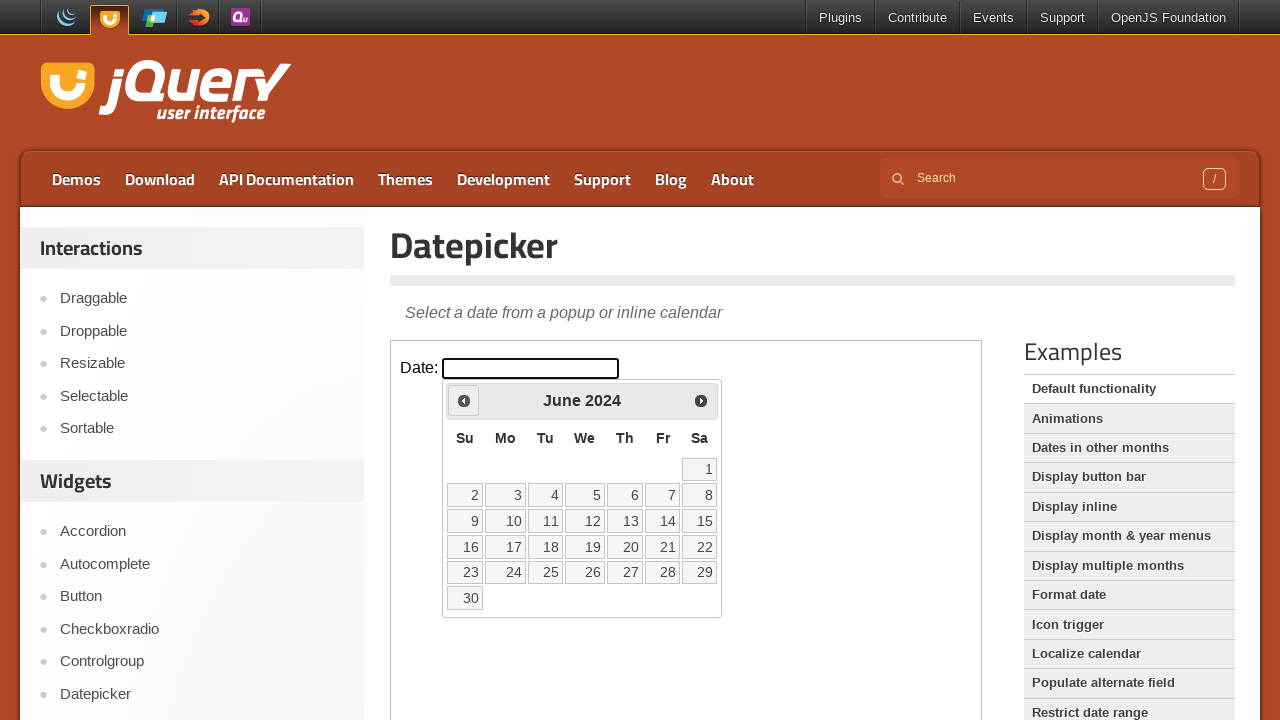

Retrieved current month 'June' and year '2024'
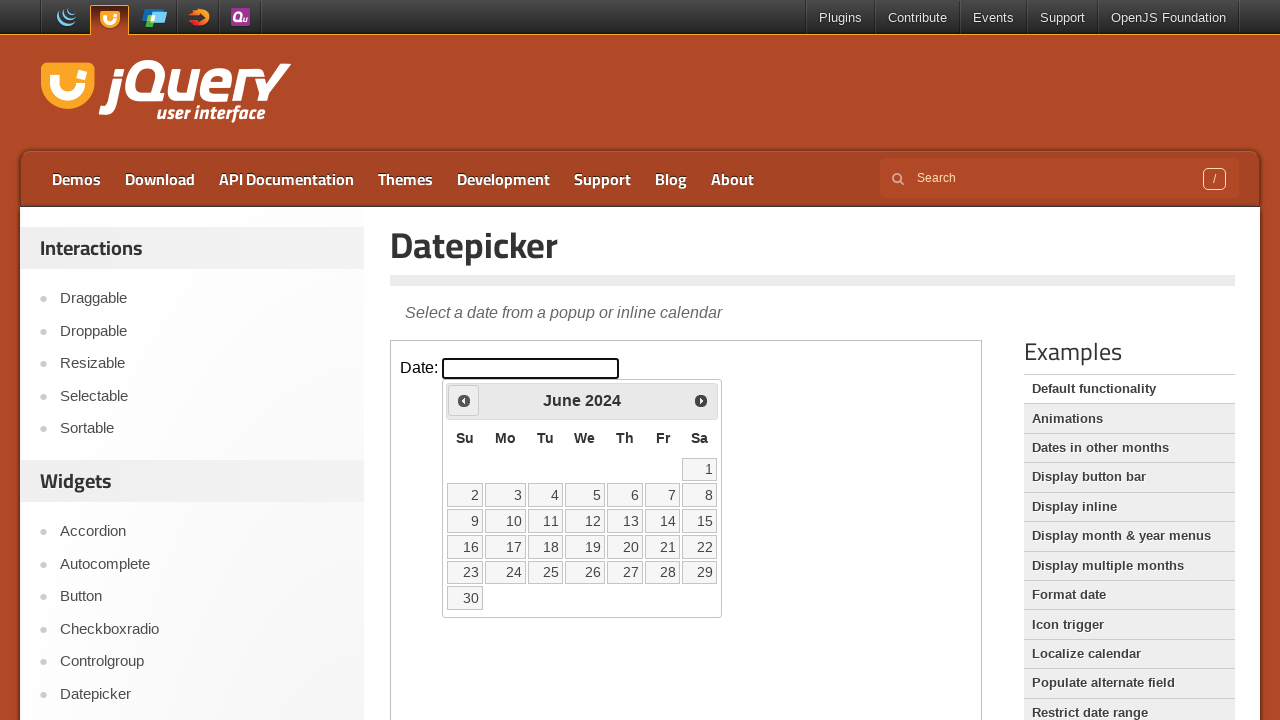

Clicked previous month button to navigate backwards at (464, 400) on iframe >> nth=0 >> internal:control=enter-frame >> span.ui-icon.ui-icon-circle-t
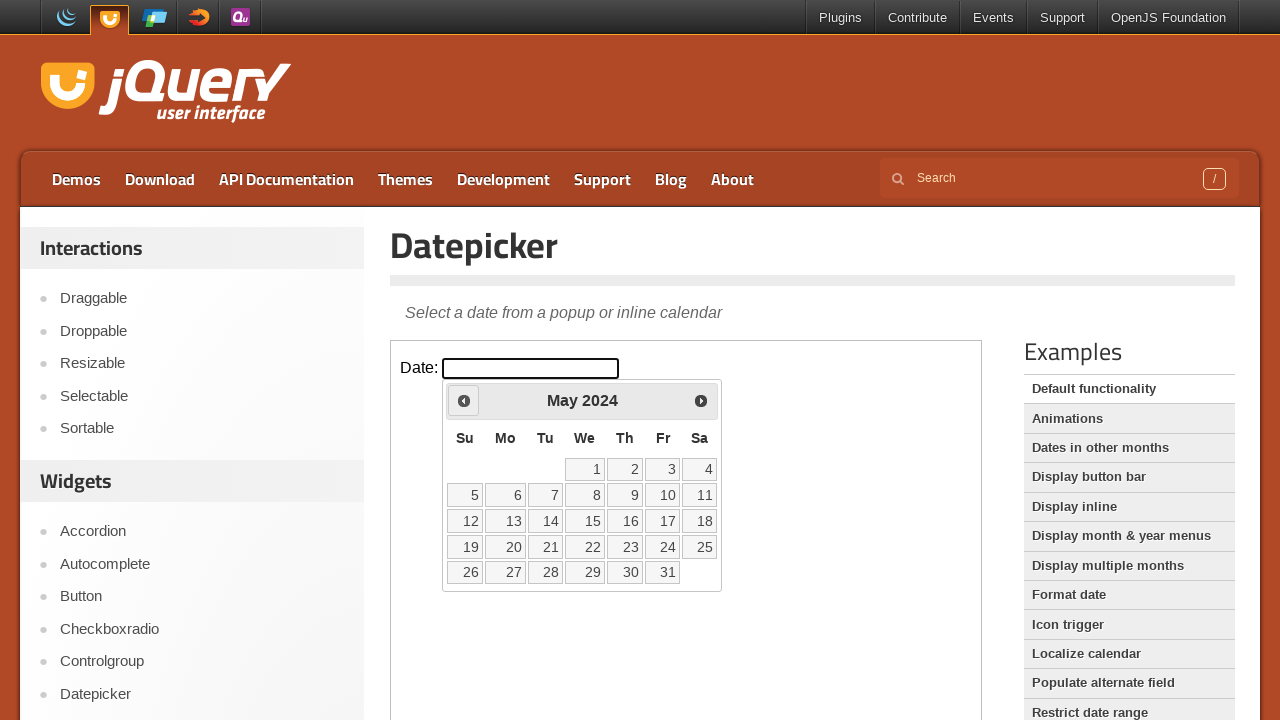

Retrieved current month 'May' and year '2024'
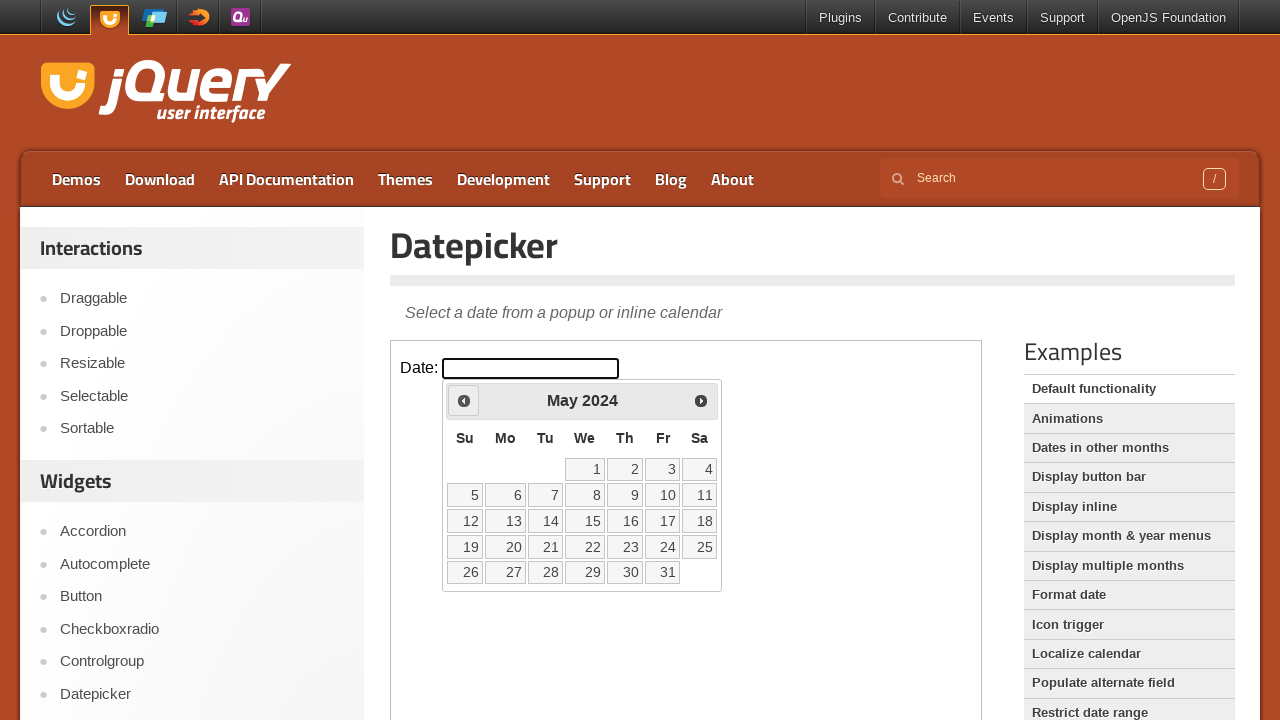

Clicked previous month button to navigate backwards at (464, 400) on iframe >> nth=0 >> internal:control=enter-frame >> span.ui-icon.ui-icon-circle-t
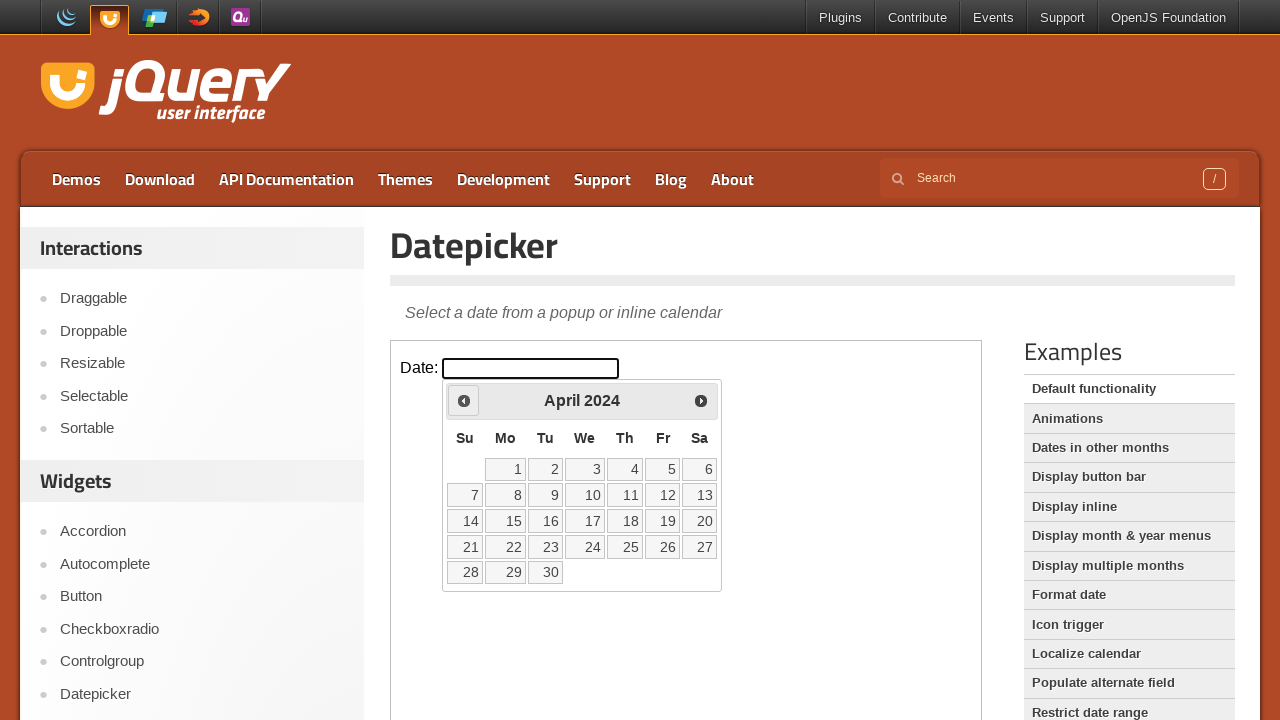

Retrieved current month 'April' and year '2024'
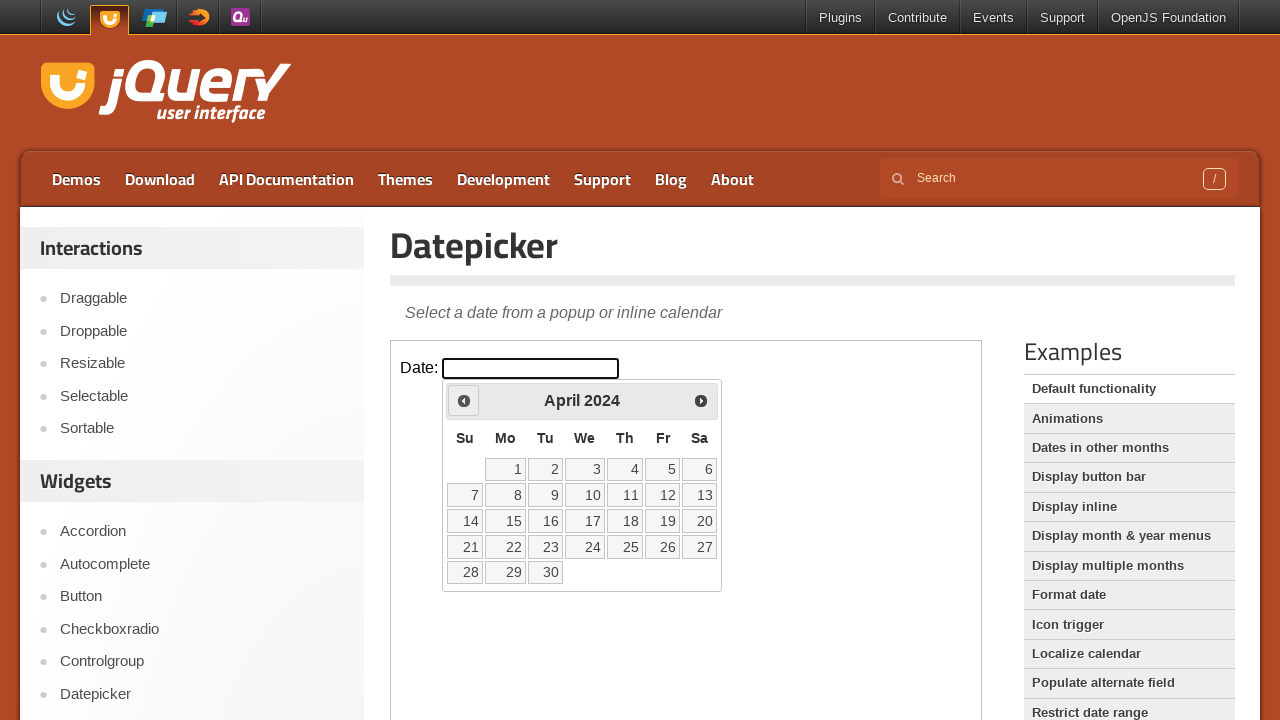

Clicked previous month button to navigate backwards at (464, 400) on iframe >> nth=0 >> internal:control=enter-frame >> span.ui-icon.ui-icon-circle-t
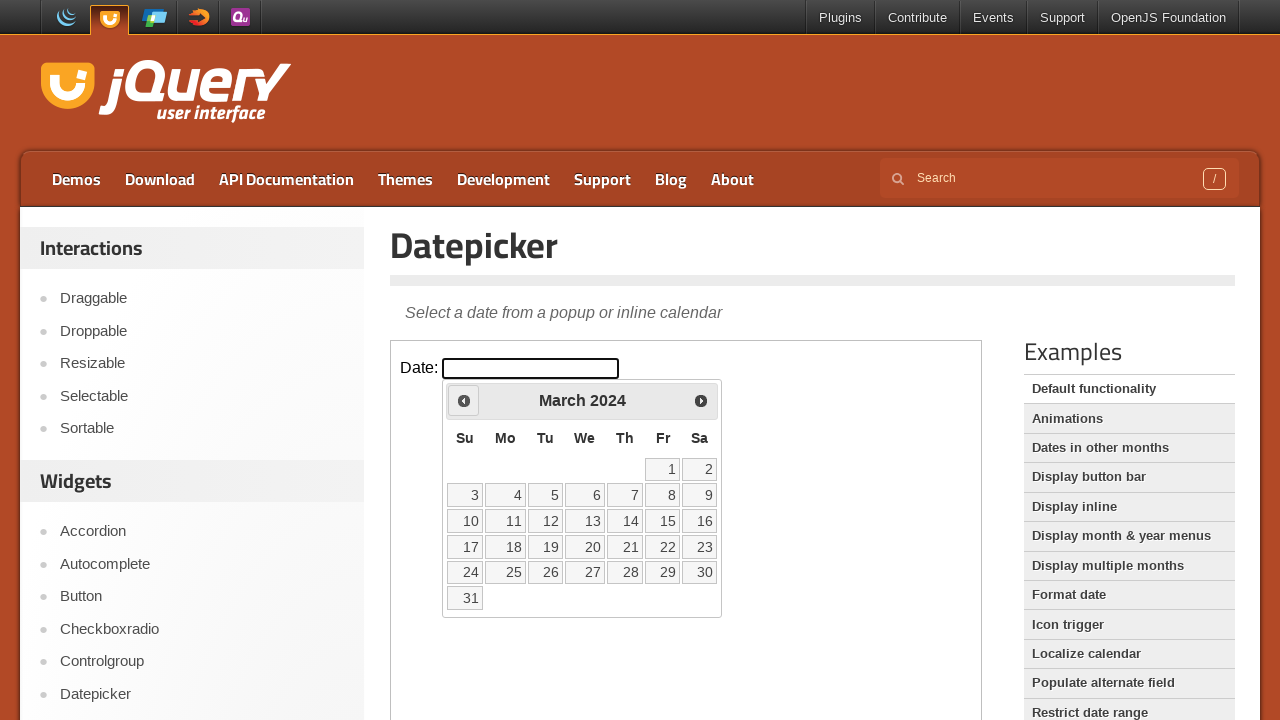

Retrieved current month 'March' and year '2024'
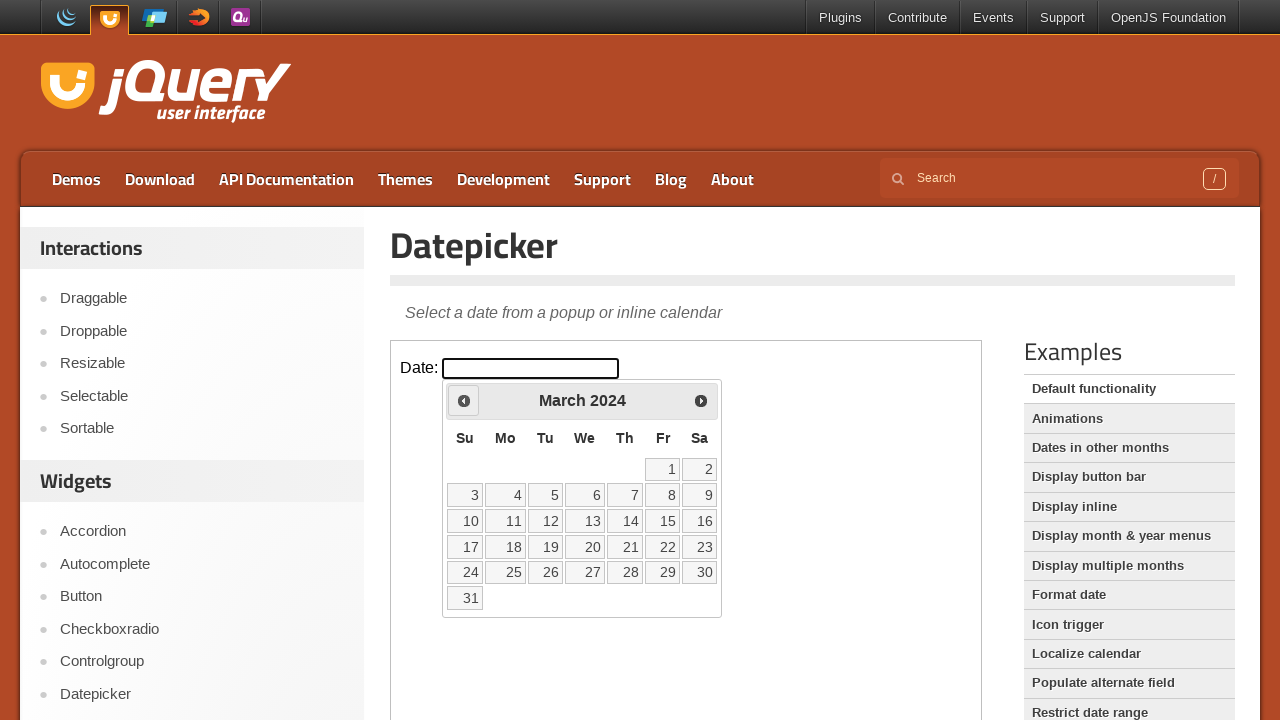

Clicked previous month button to navigate backwards at (464, 400) on iframe >> nth=0 >> internal:control=enter-frame >> span.ui-icon.ui-icon-circle-t
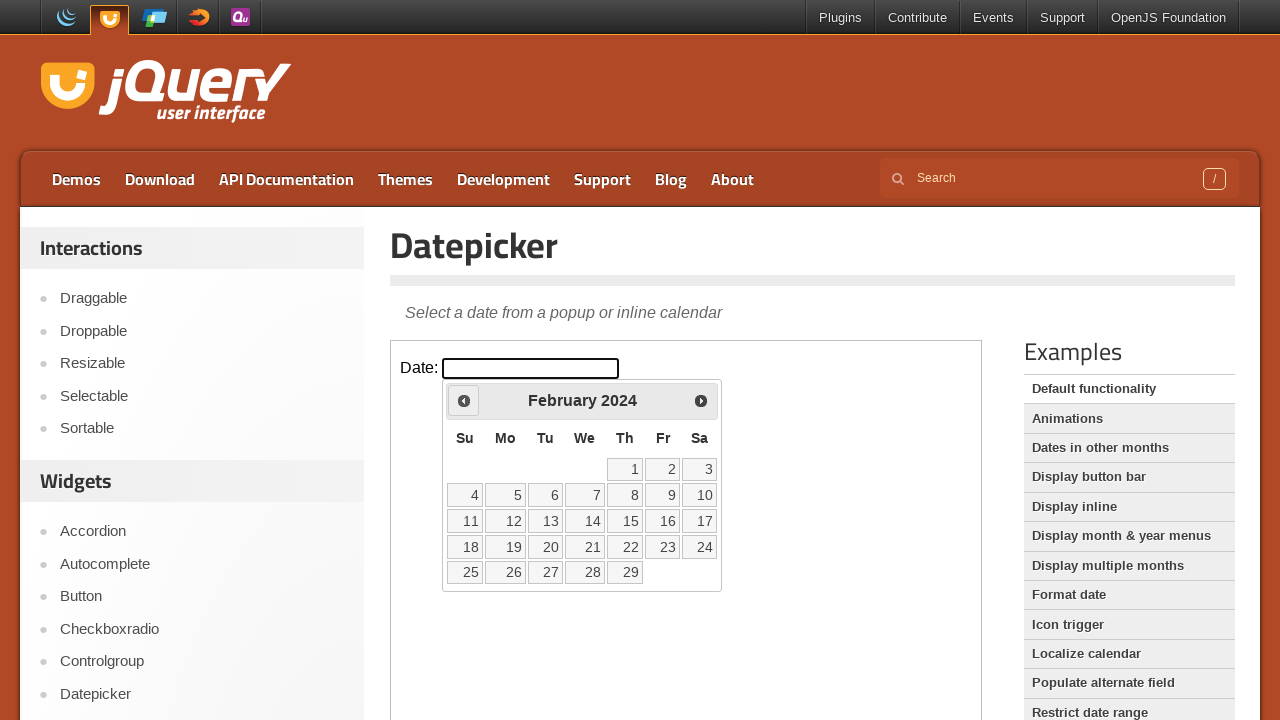

Retrieved current month 'February' and year '2024'
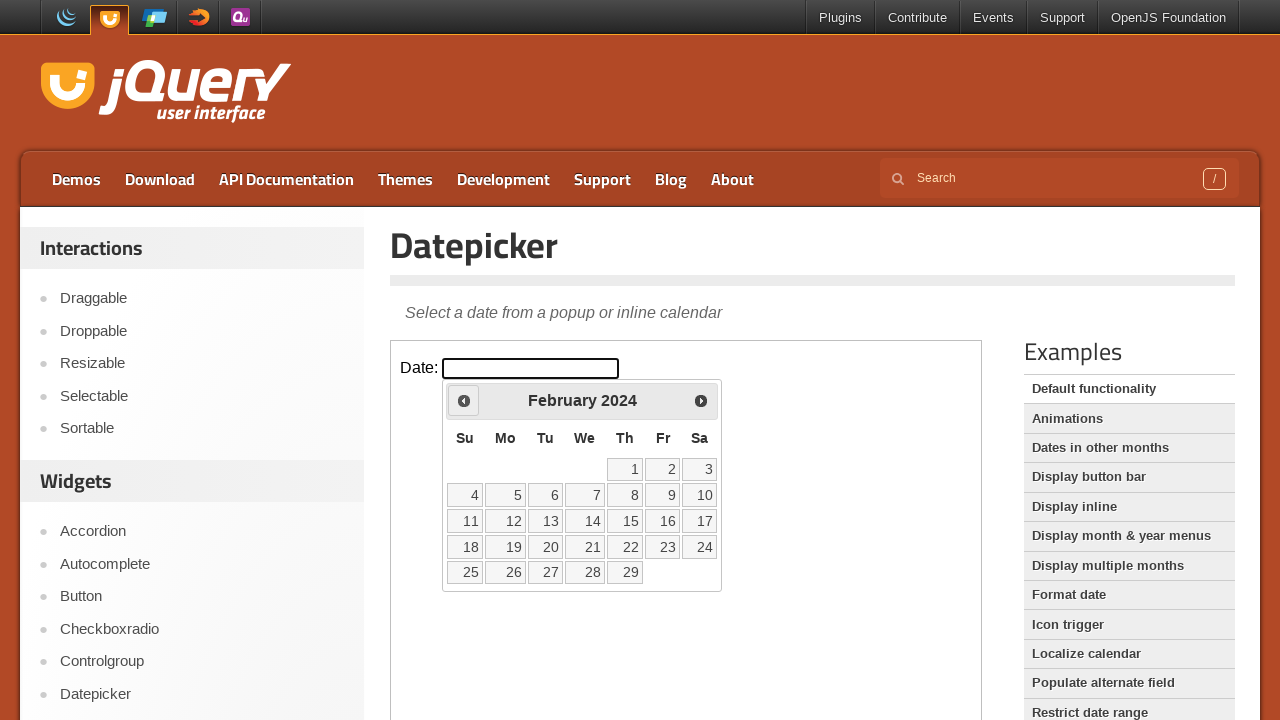

Clicked previous month button to navigate backwards at (464, 400) on iframe >> nth=0 >> internal:control=enter-frame >> span.ui-icon.ui-icon-circle-t
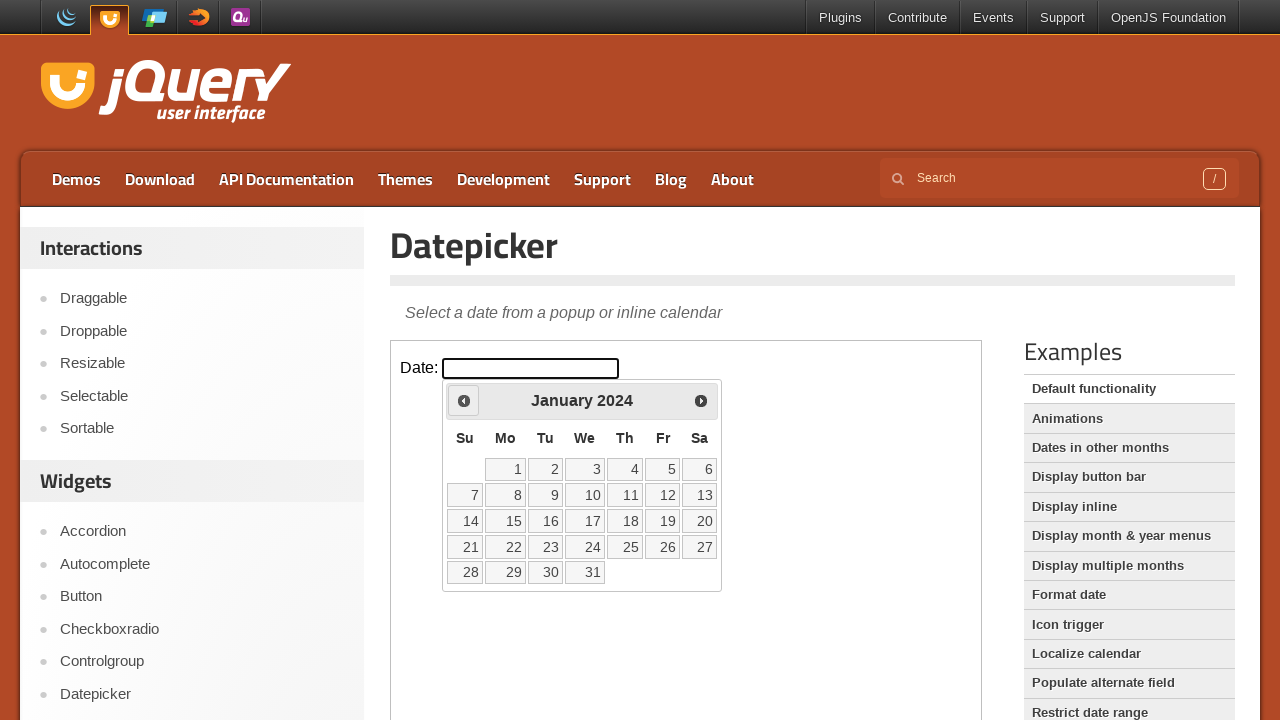

Retrieved current month 'January' and year '2024'
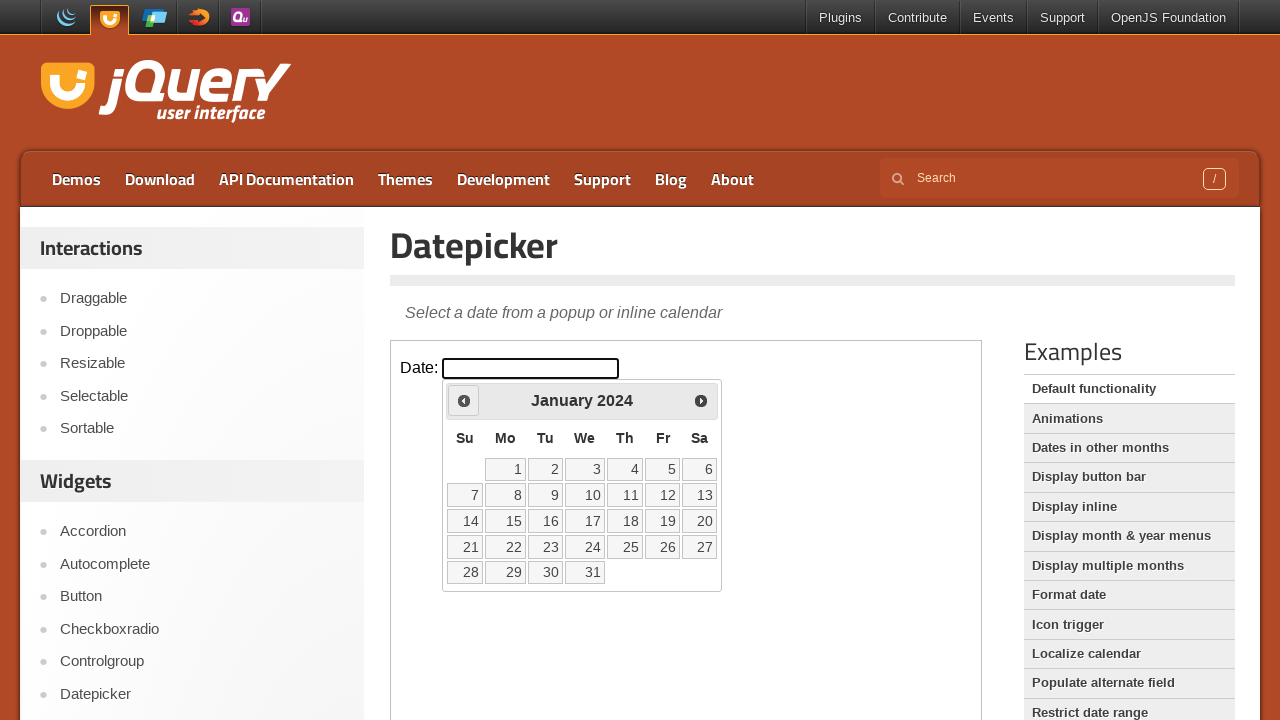

Clicked previous month button to navigate backwards at (464, 400) on iframe >> nth=0 >> internal:control=enter-frame >> span.ui-icon.ui-icon-circle-t
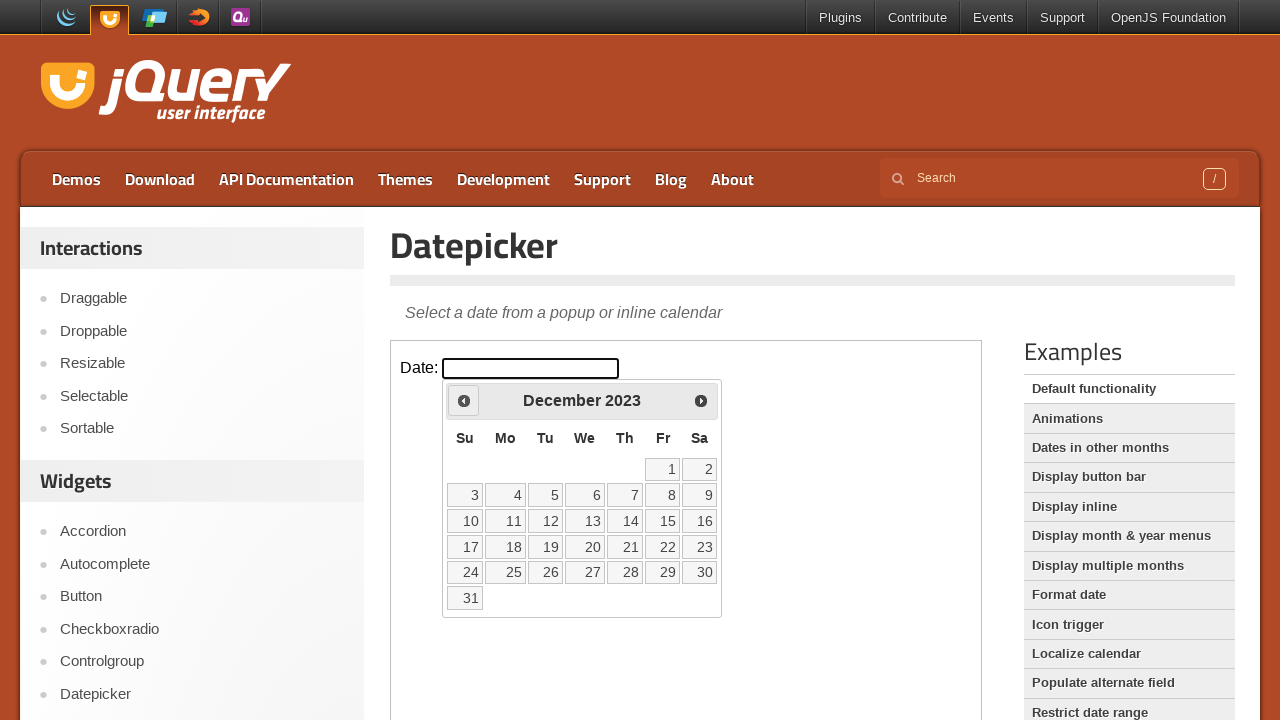

Retrieved current month 'December' and year '2023'
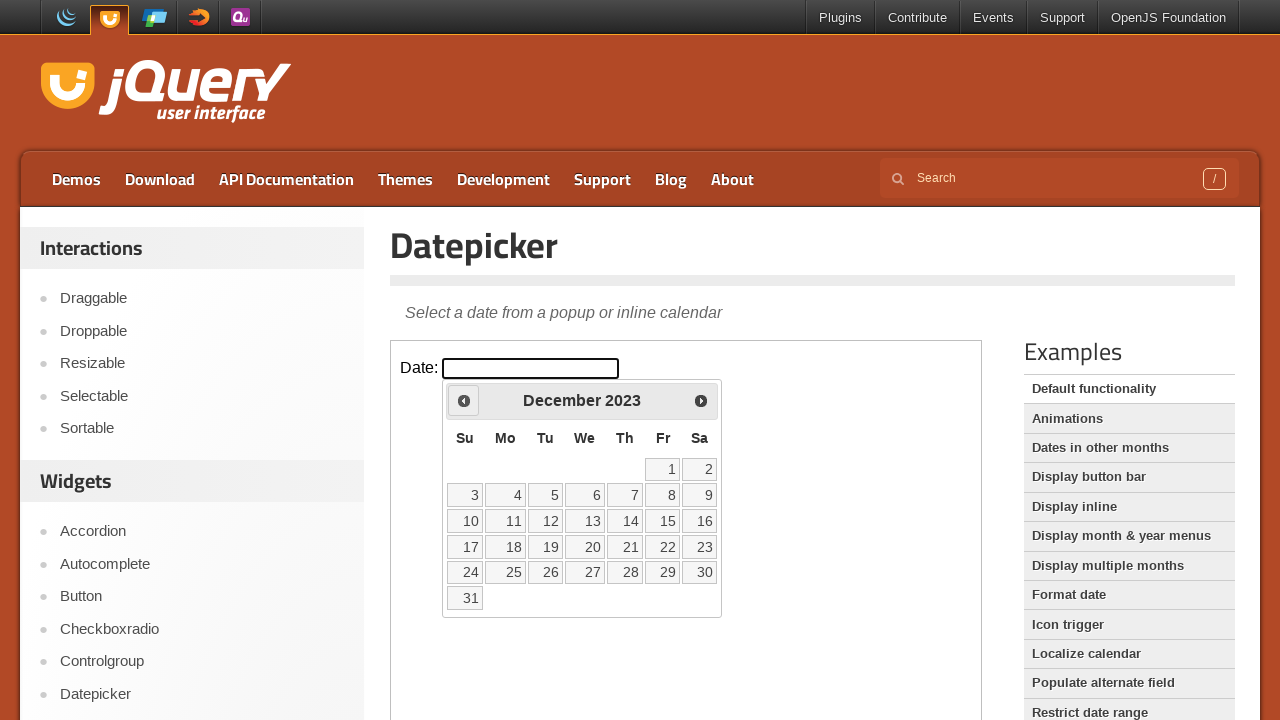

Clicked previous month button to navigate backwards at (464, 400) on iframe >> nth=0 >> internal:control=enter-frame >> span.ui-icon.ui-icon-circle-t
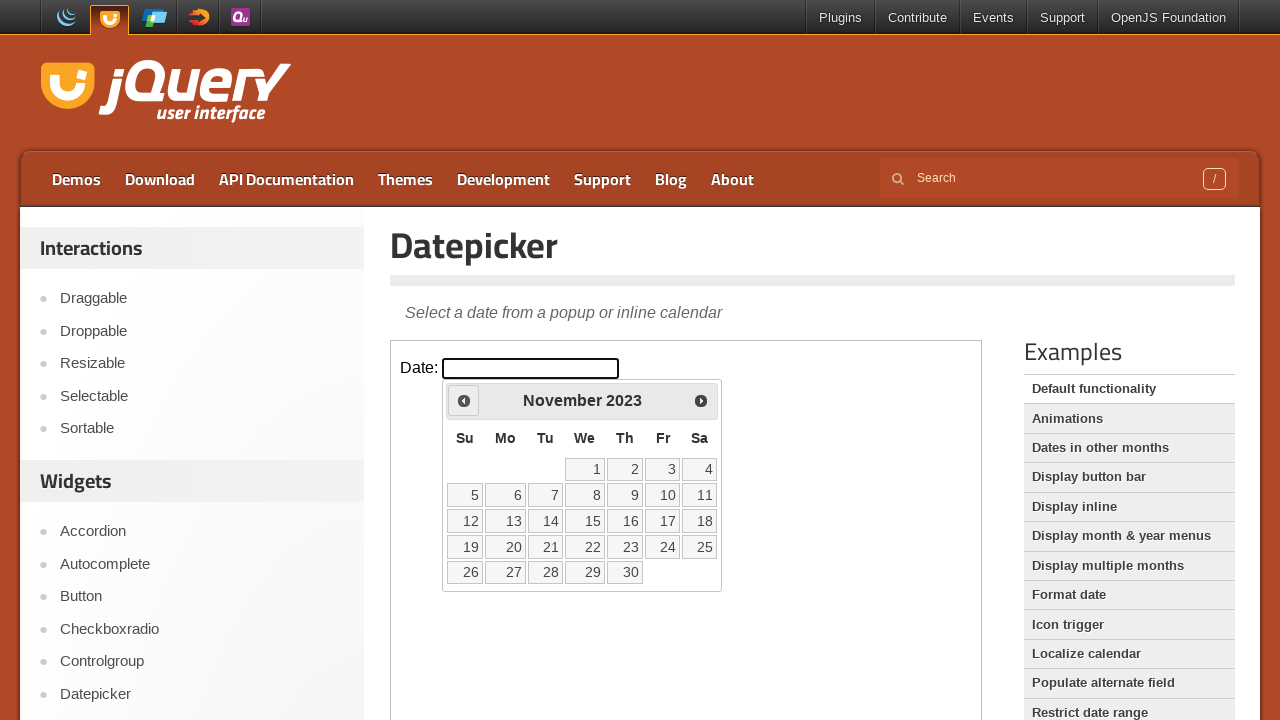

Retrieved current month 'November' and year '2023'
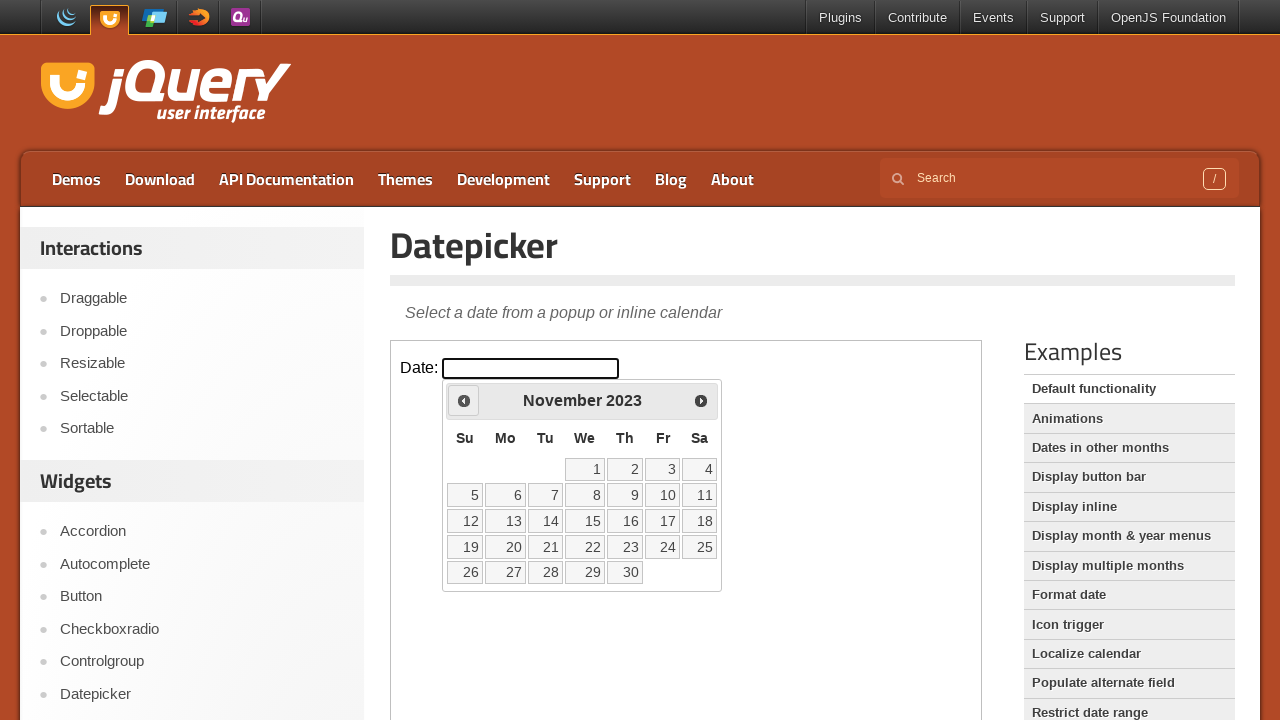

Clicked previous month button to navigate backwards at (464, 400) on iframe >> nth=0 >> internal:control=enter-frame >> span.ui-icon.ui-icon-circle-t
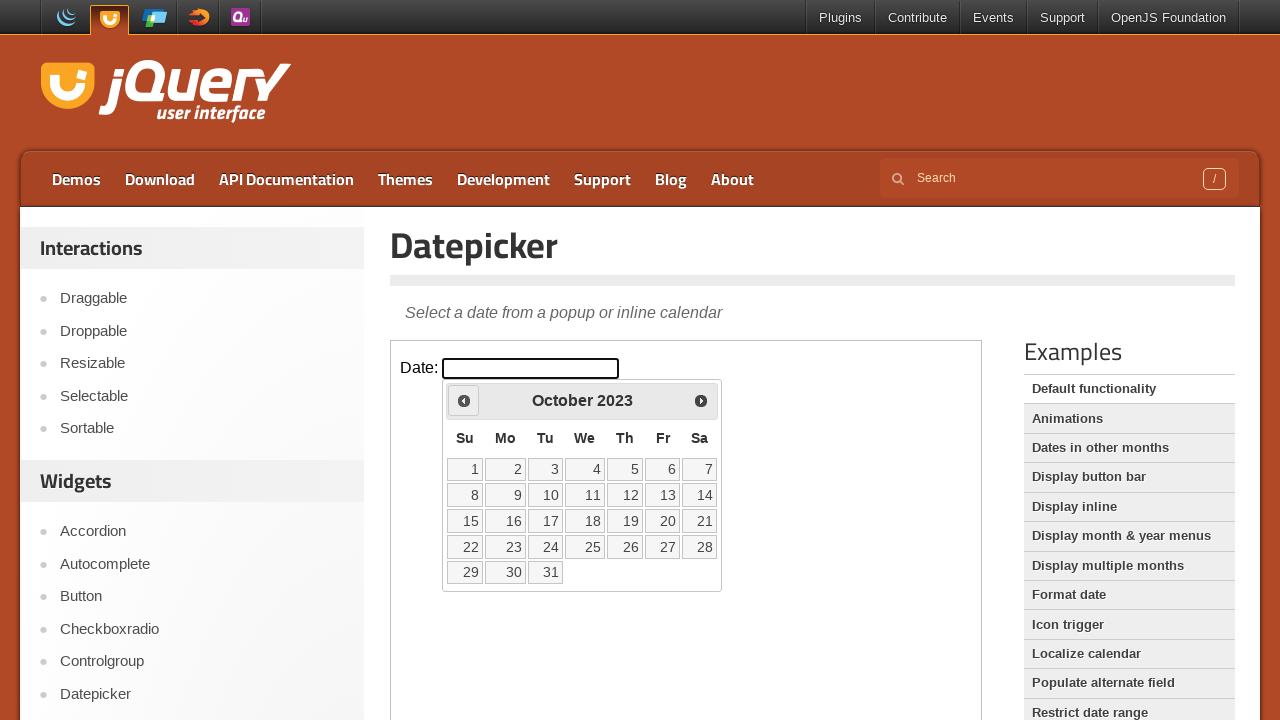

Retrieved current month 'October' and year '2023'
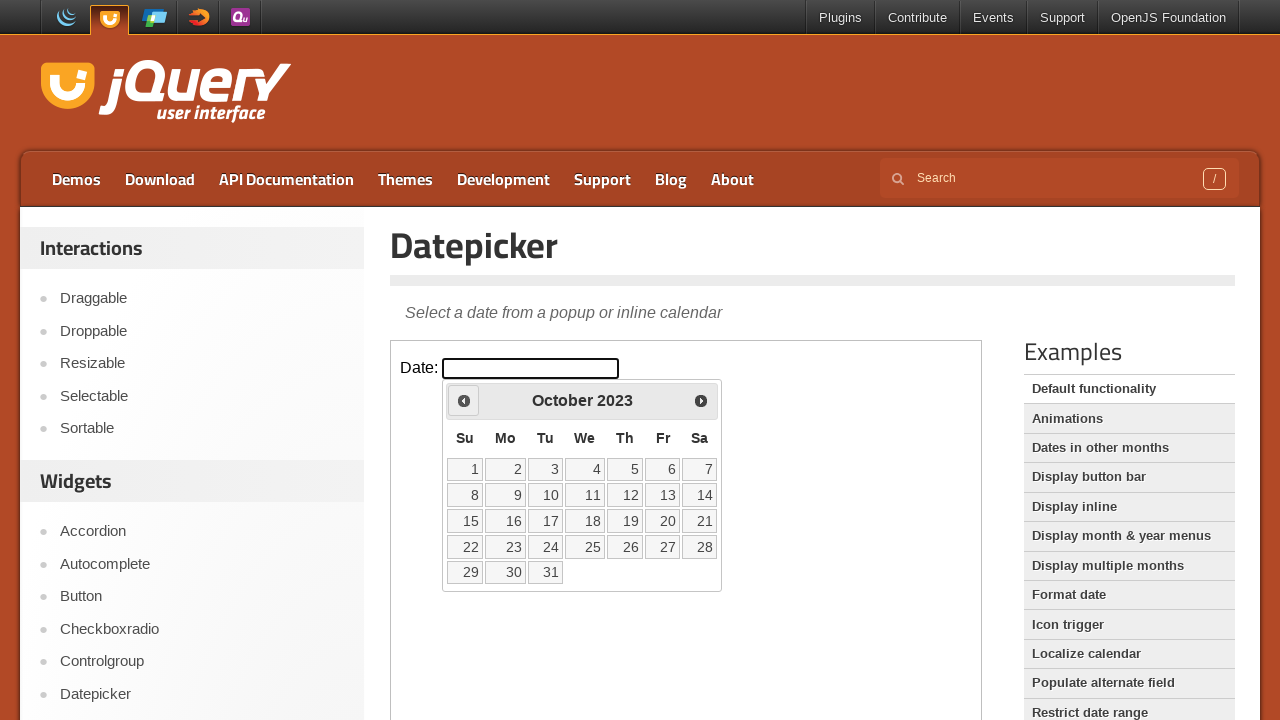

Clicked previous month button to navigate backwards at (464, 400) on iframe >> nth=0 >> internal:control=enter-frame >> span.ui-icon.ui-icon-circle-t
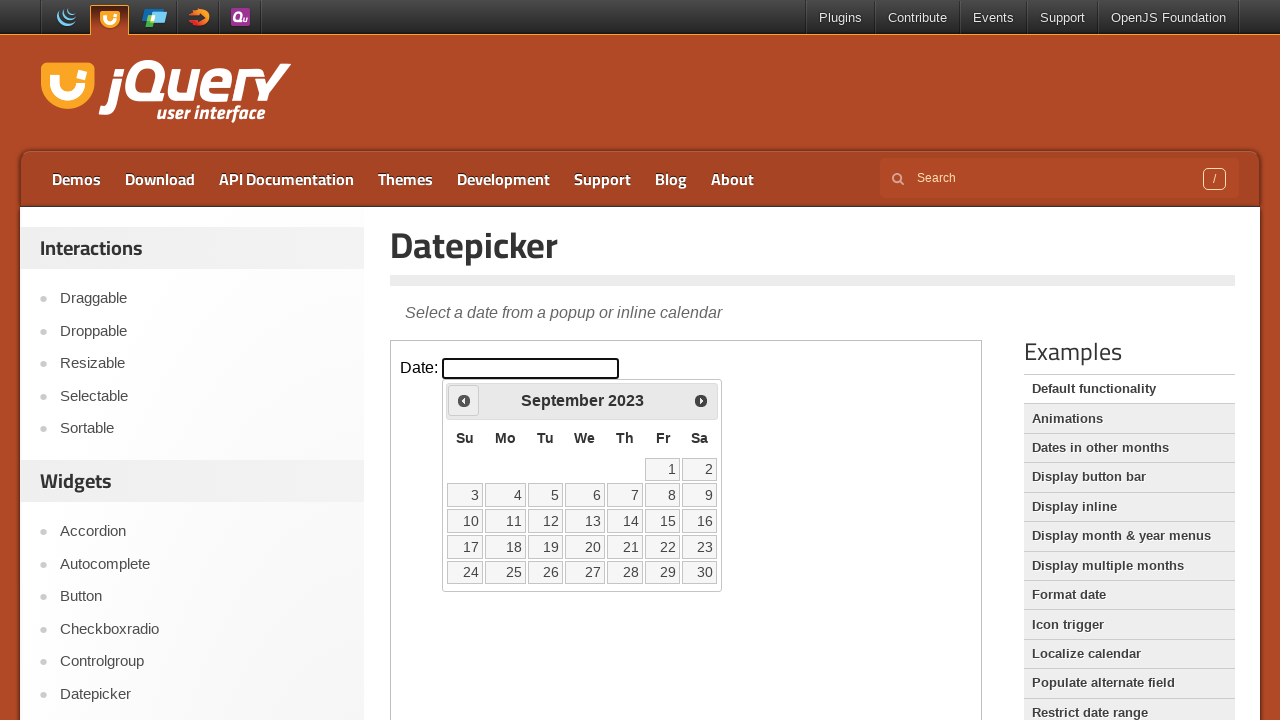

Retrieved current month 'September' and year '2023'
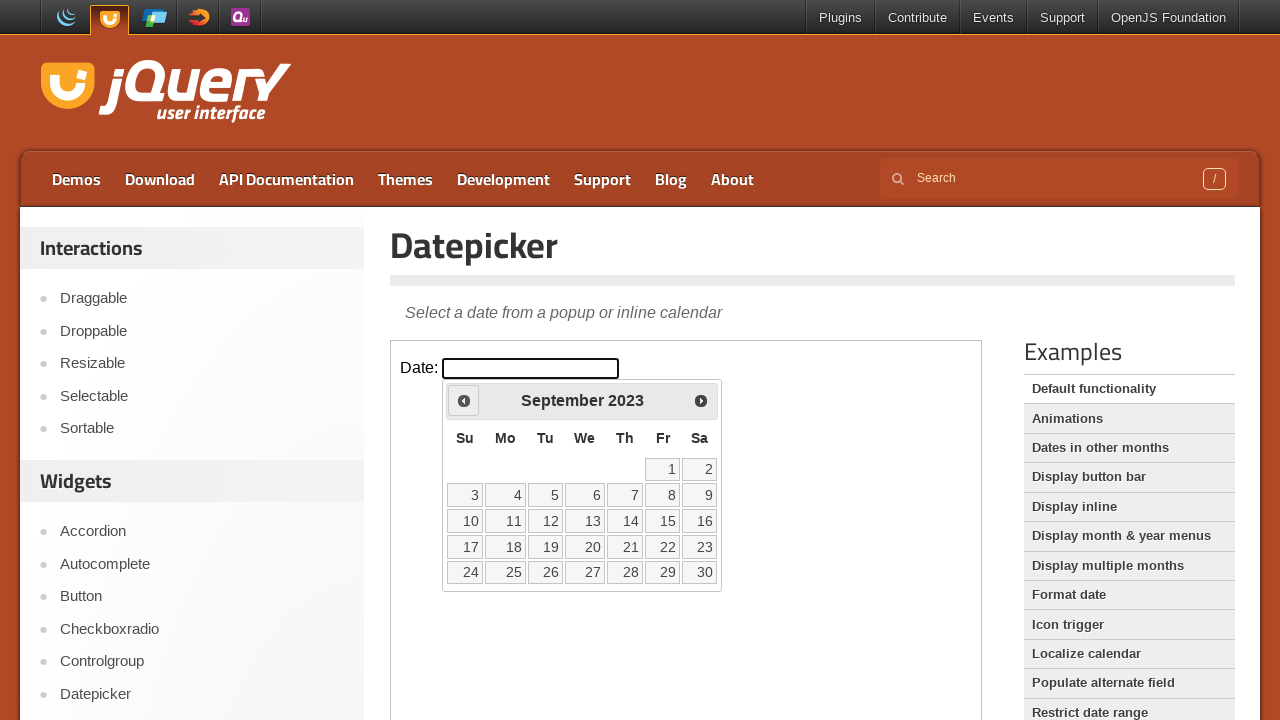

Clicked previous month button to navigate backwards at (464, 400) on iframe >> nth=0 >> internal:control=enter-frame >> span.ui-icon.ui-icon-circle-t
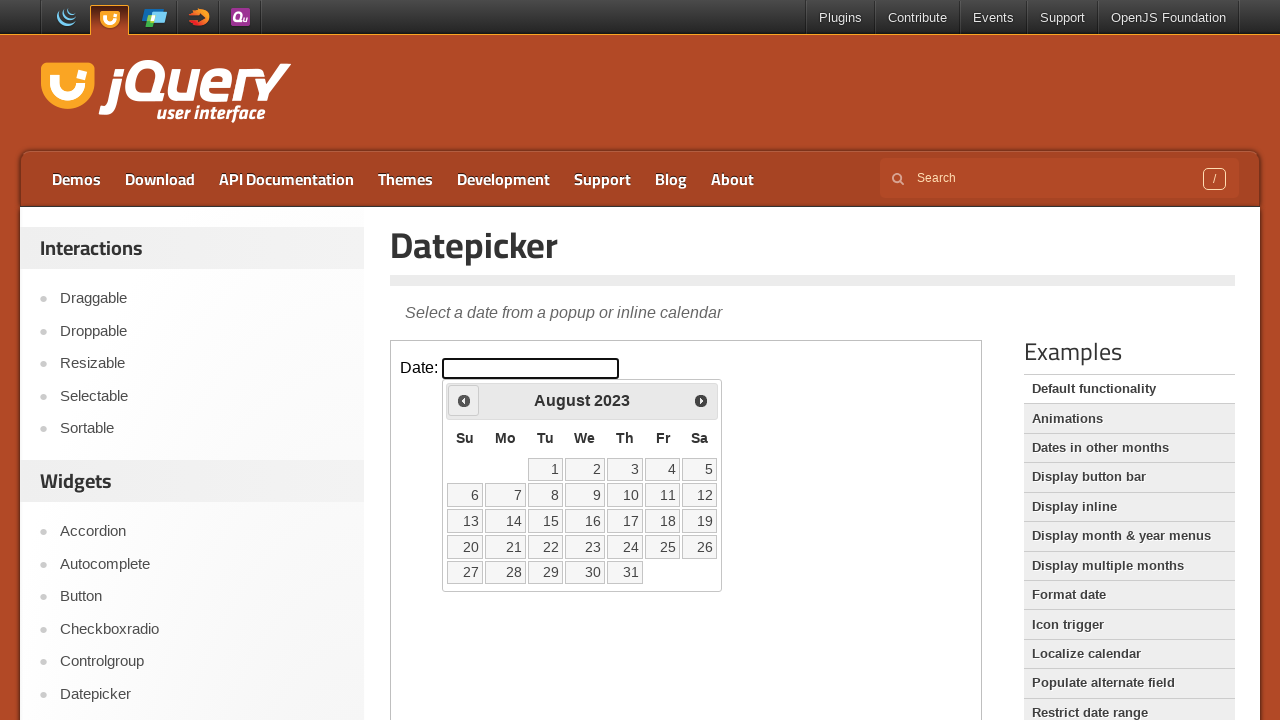

Retrieved current month 'August' and year '2023'
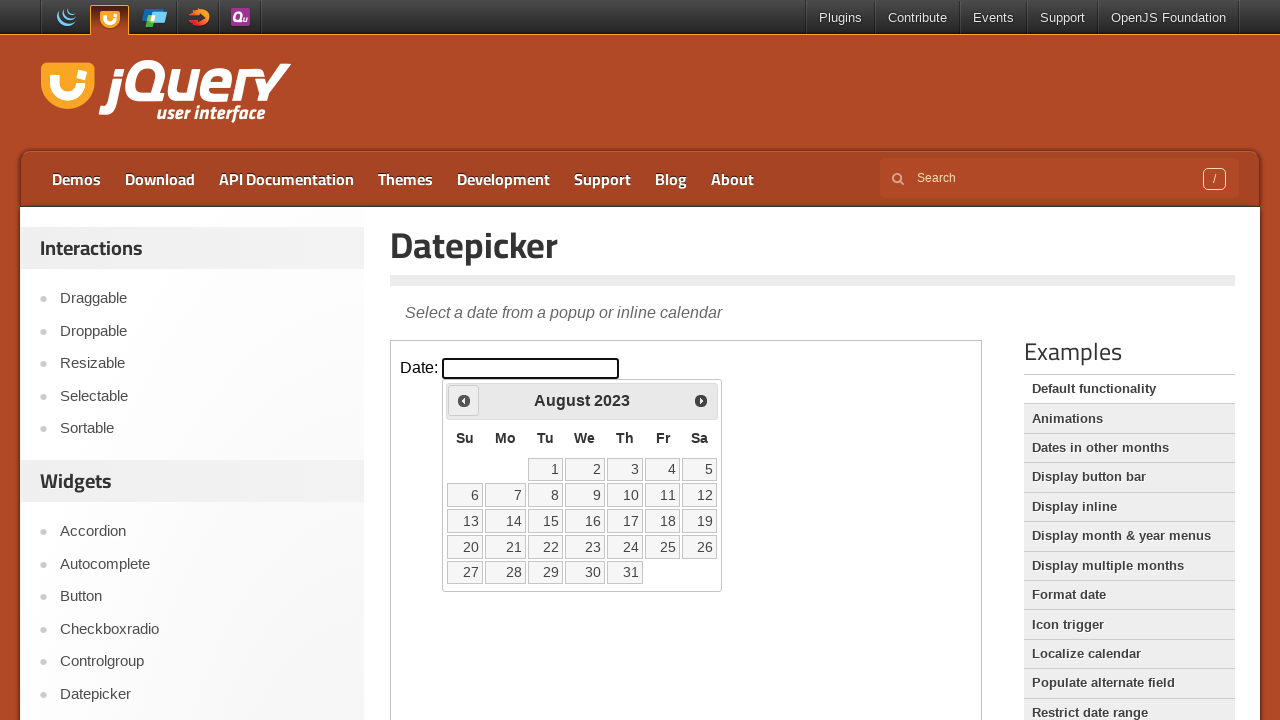

Clicked previous month button to navigate backwards at (464, 400) on iframe >> nth=0 >> internal:control=enter-frame >> span.ui-icon.ui-icon-circle-t
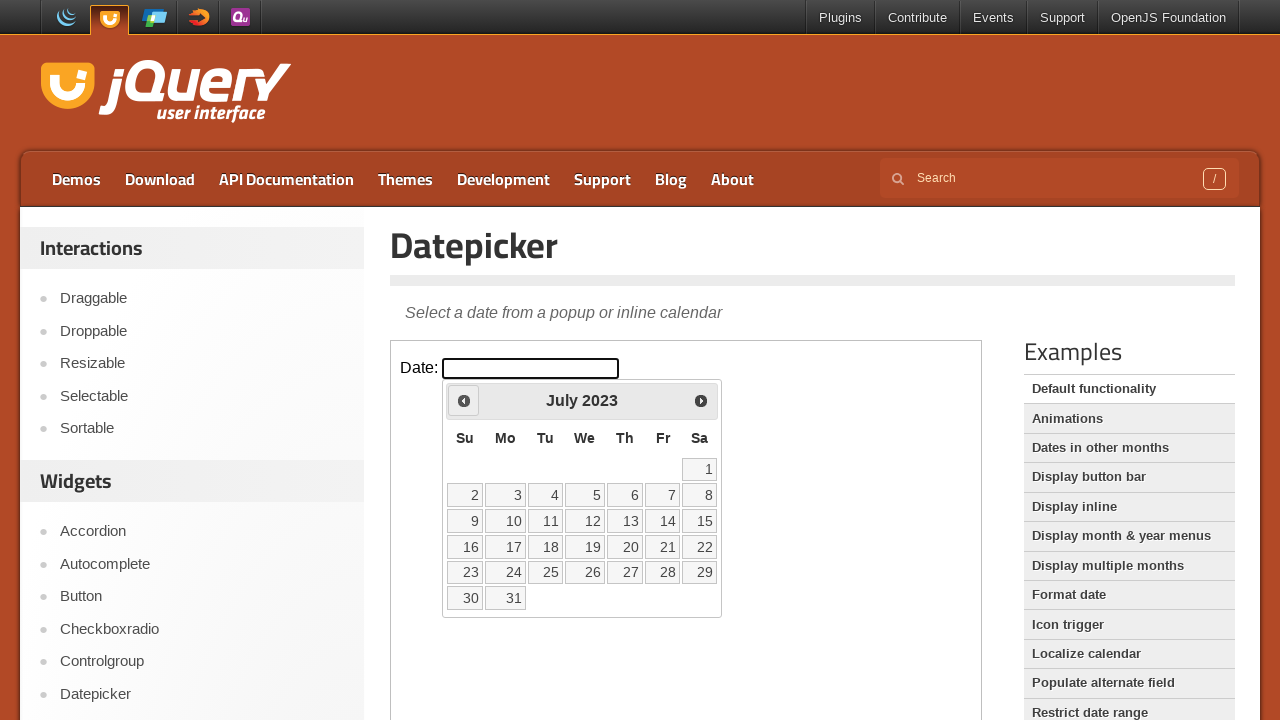

Retrieved current month 'July' and year '2023'
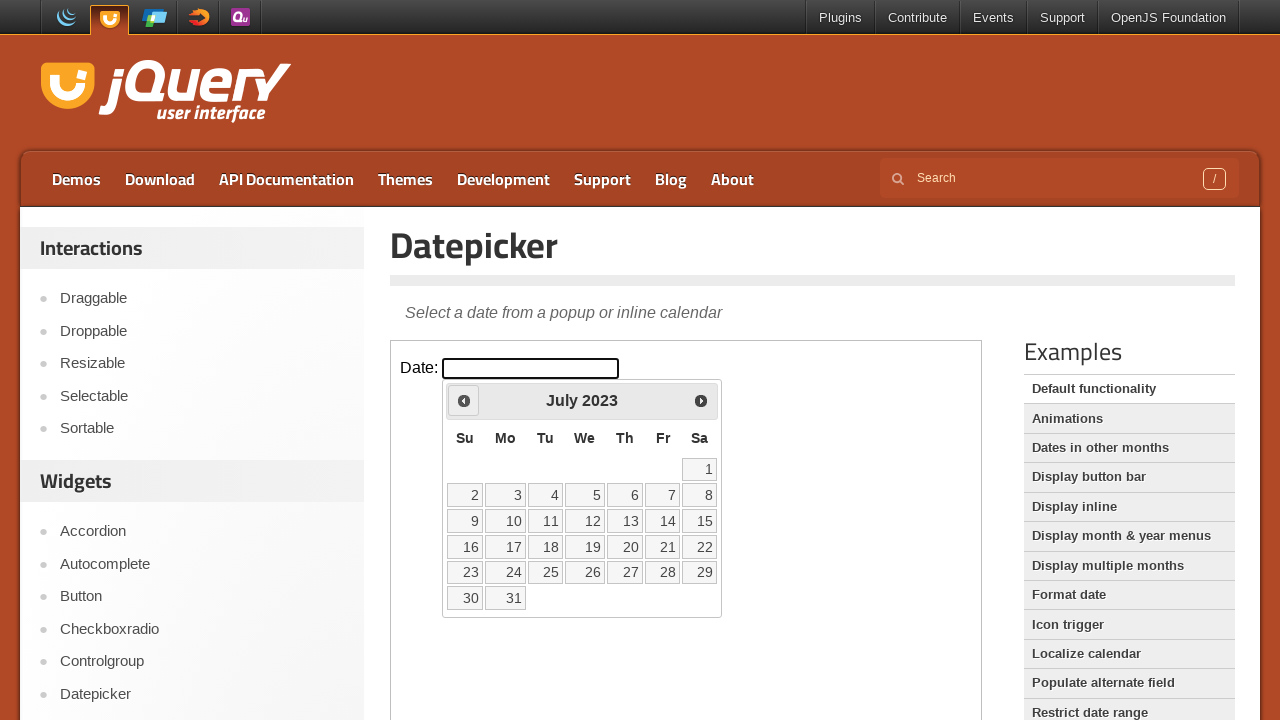

Clicked previous month button to navigate backwards at (464, 400) on iframe >> nth=0 >> internal:control=enter-frame >> span.ui-icon.ui-icon-circle-t
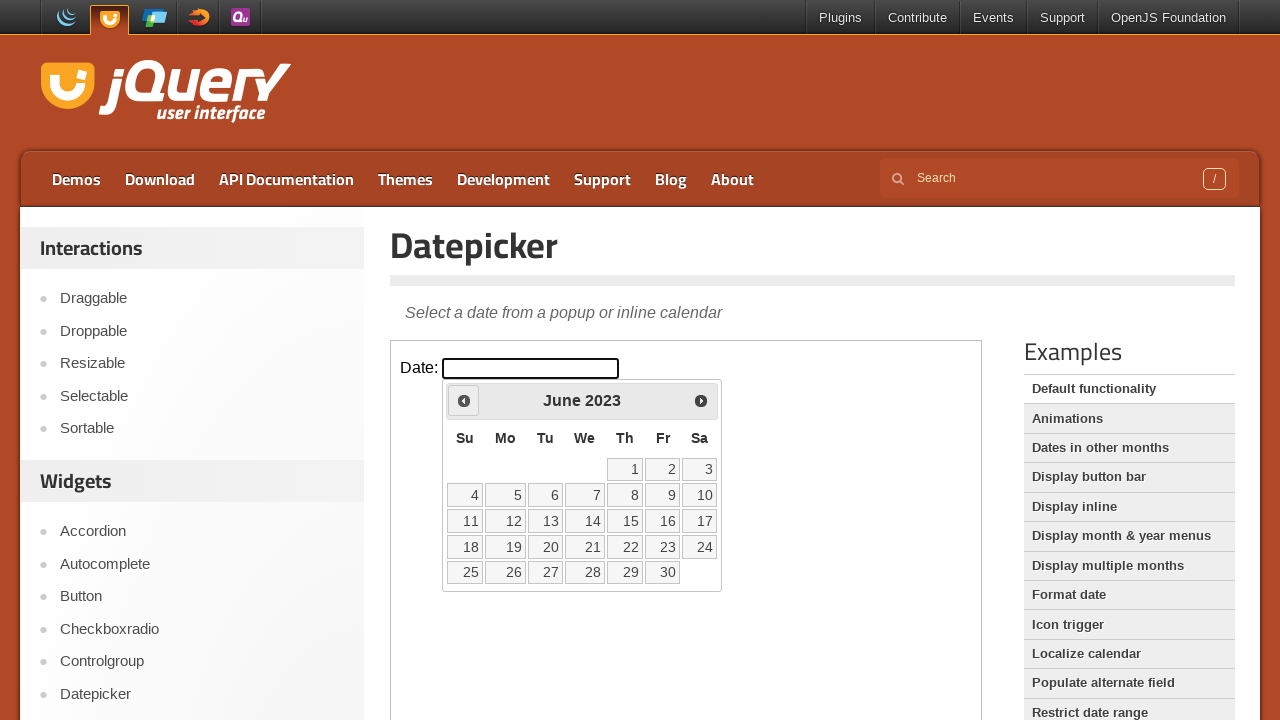

Retrieved current month 'June' and year '2023'
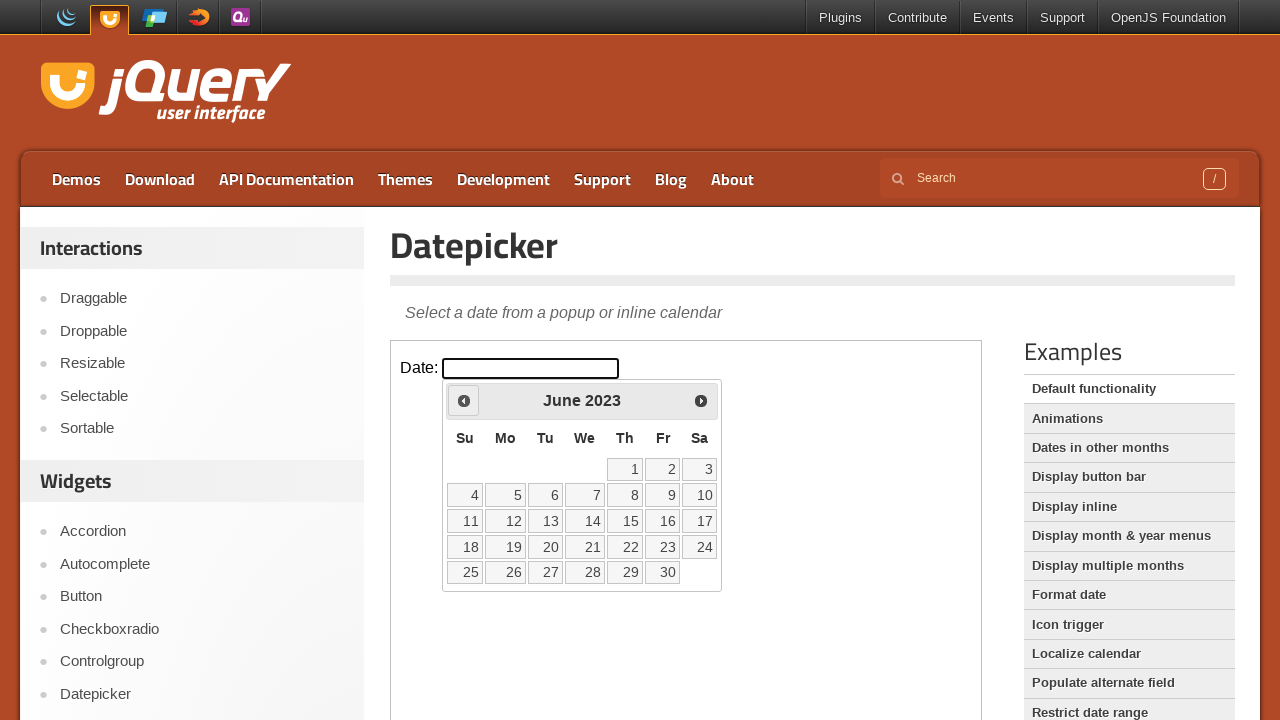

Clicked previous month button to navigate backwards at (464, 400) on iframe >> nth=0 >> internal:control=enter-frame >> span.ui-icon.ui-icon-circle-t
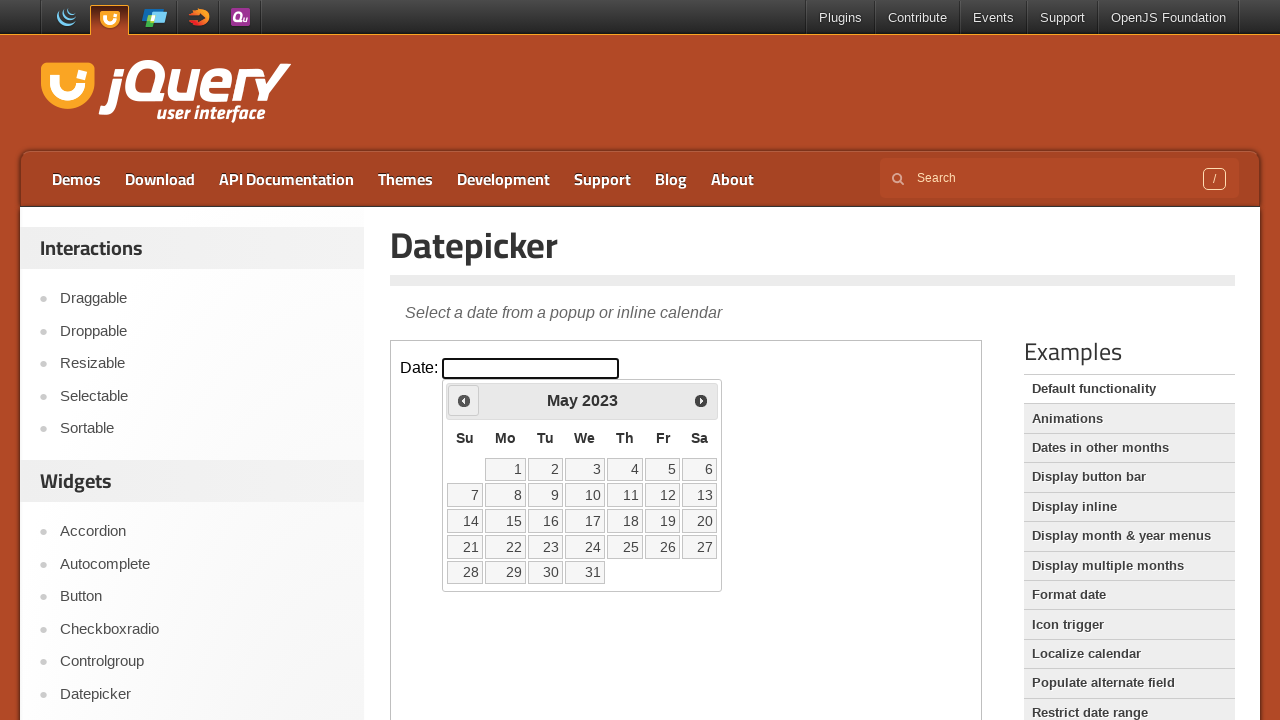

Retrieved current month 'May' and year '2023'
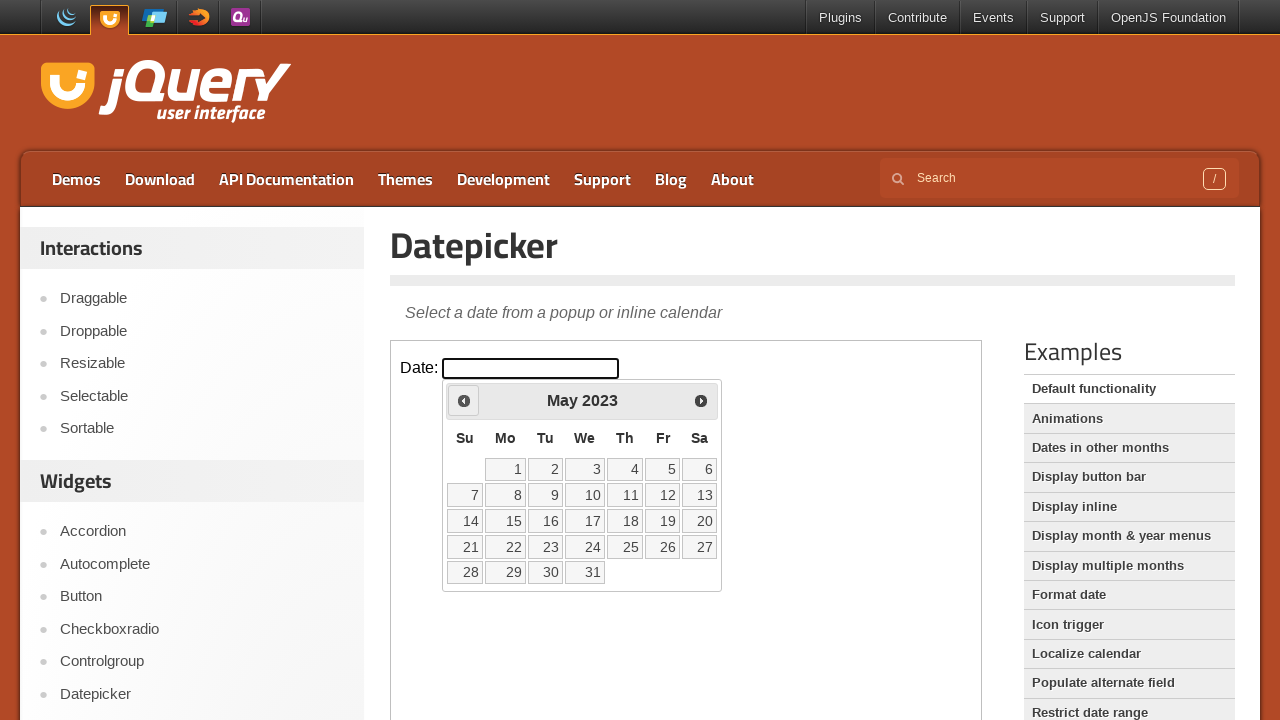

Reached target date: May 2023
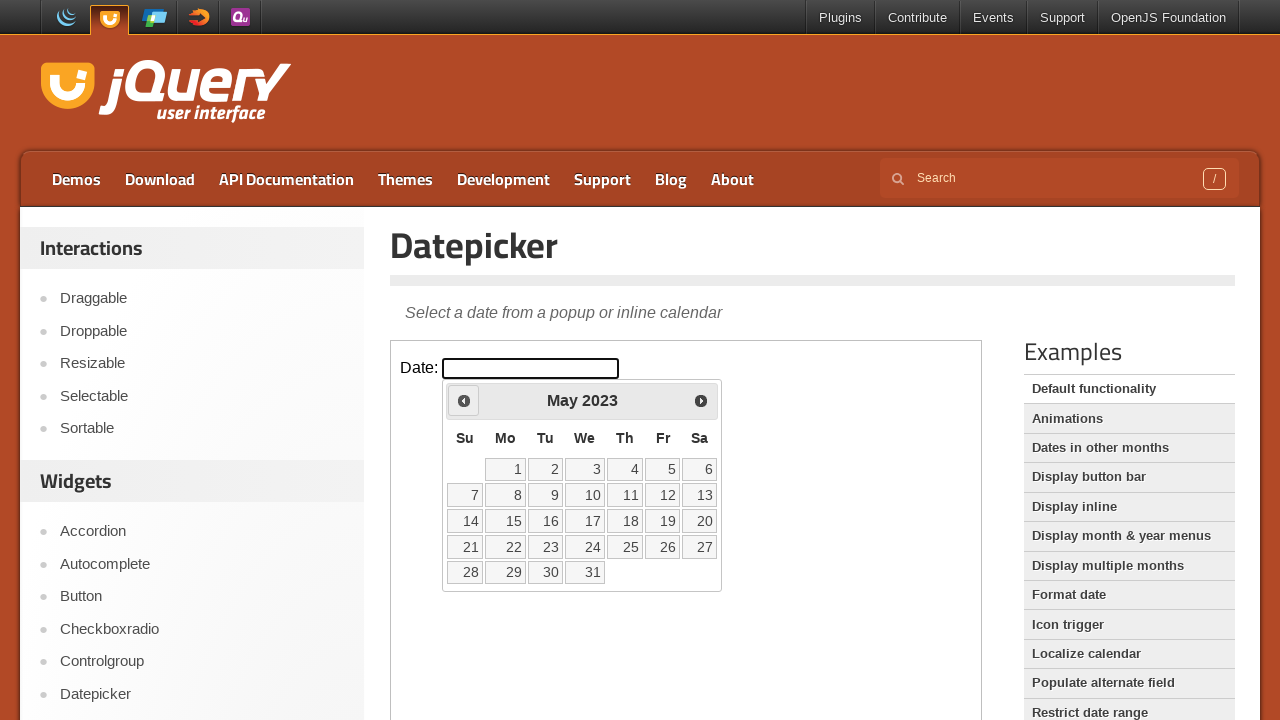

Located all available date elements in the calendar
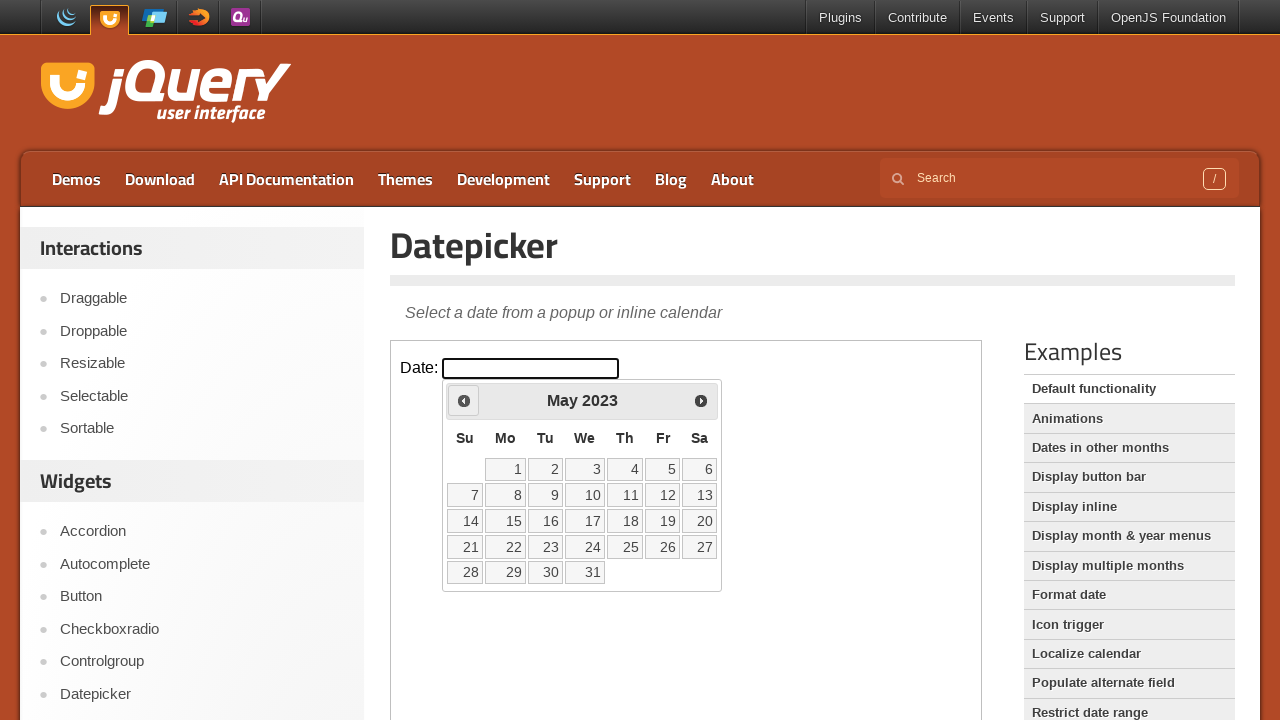

Selected day 1 from the May 2023 calendar at (506, 469) on iframe >> nth=0 >> internal:control=enter-frame >> table.ui-datepicker-calendar 
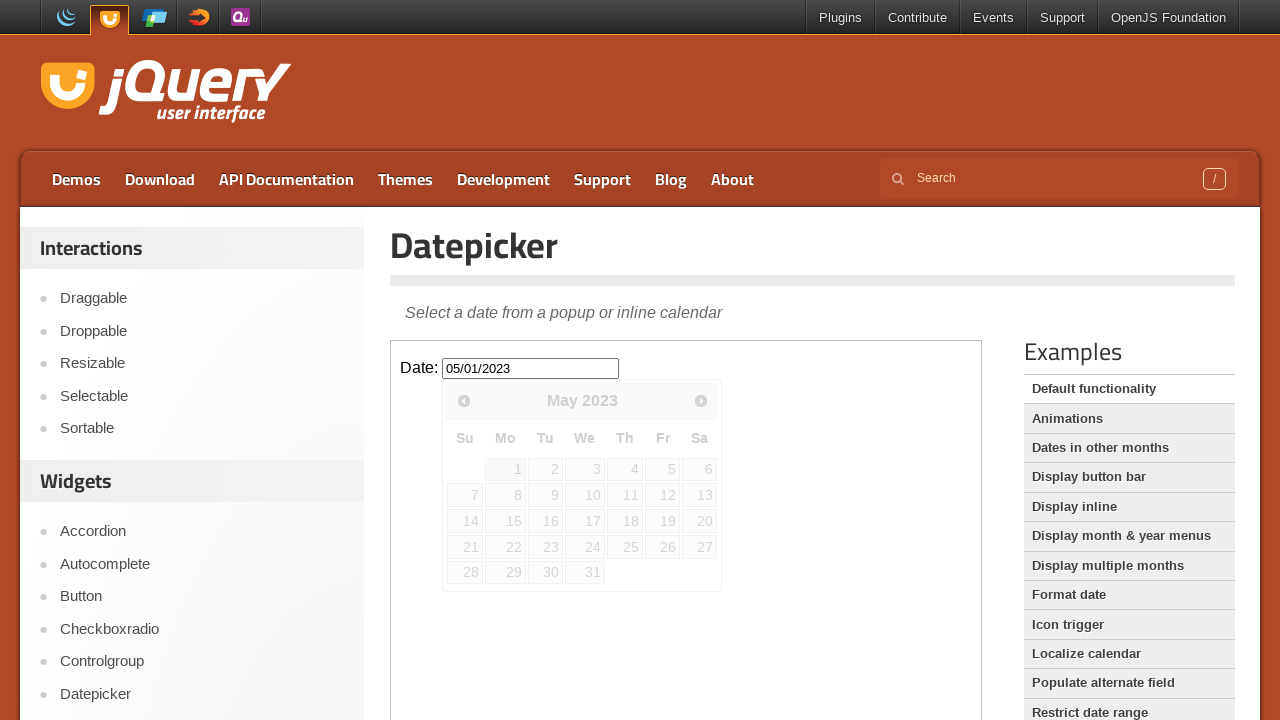

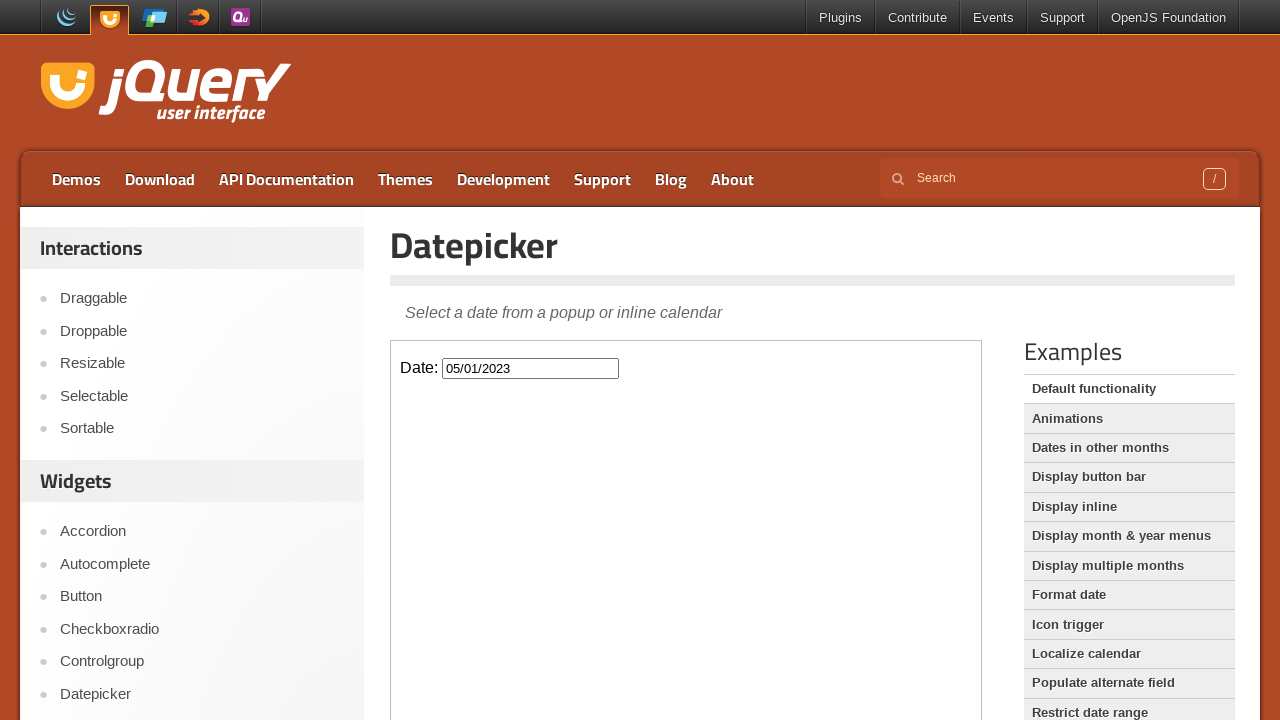